Tests the production-alt environment by navigating to the main page, checking if the page loads with content, verifying React app presence, then testing multiple application screens for loading status.

Starting URL: https://web-production-1f10.up.railway.app/

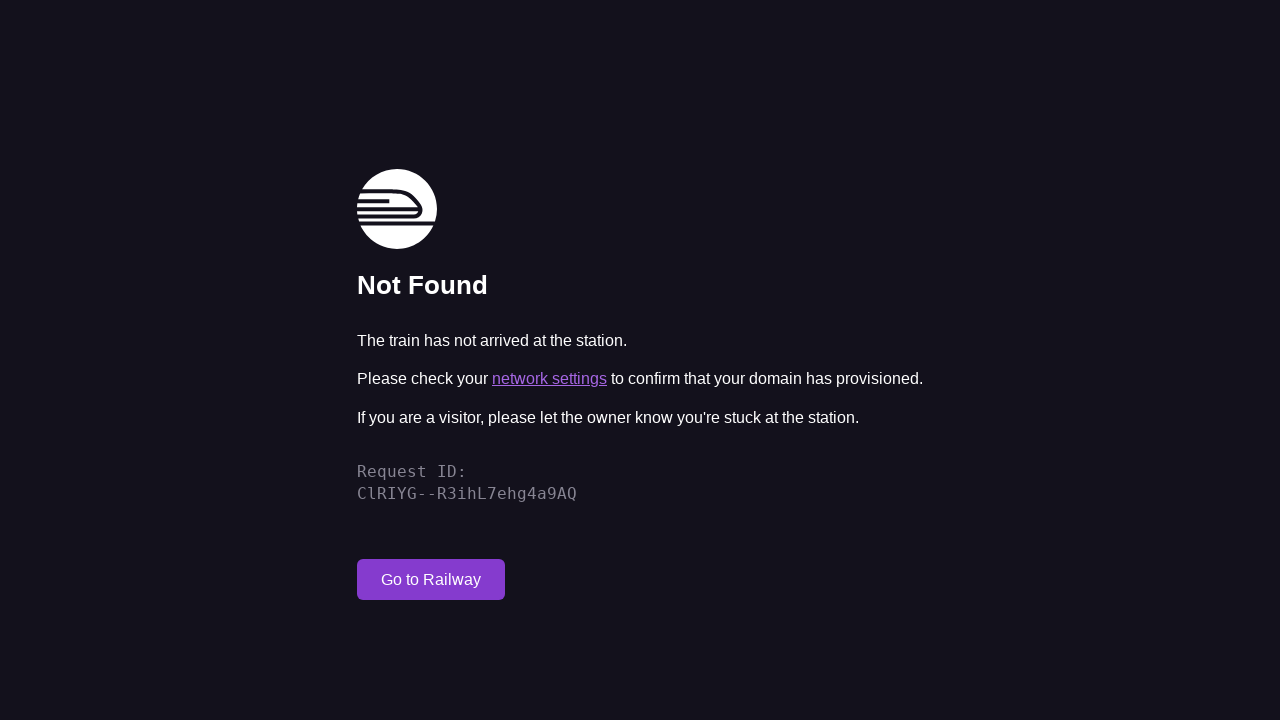

Waited for page to reach networkidle state
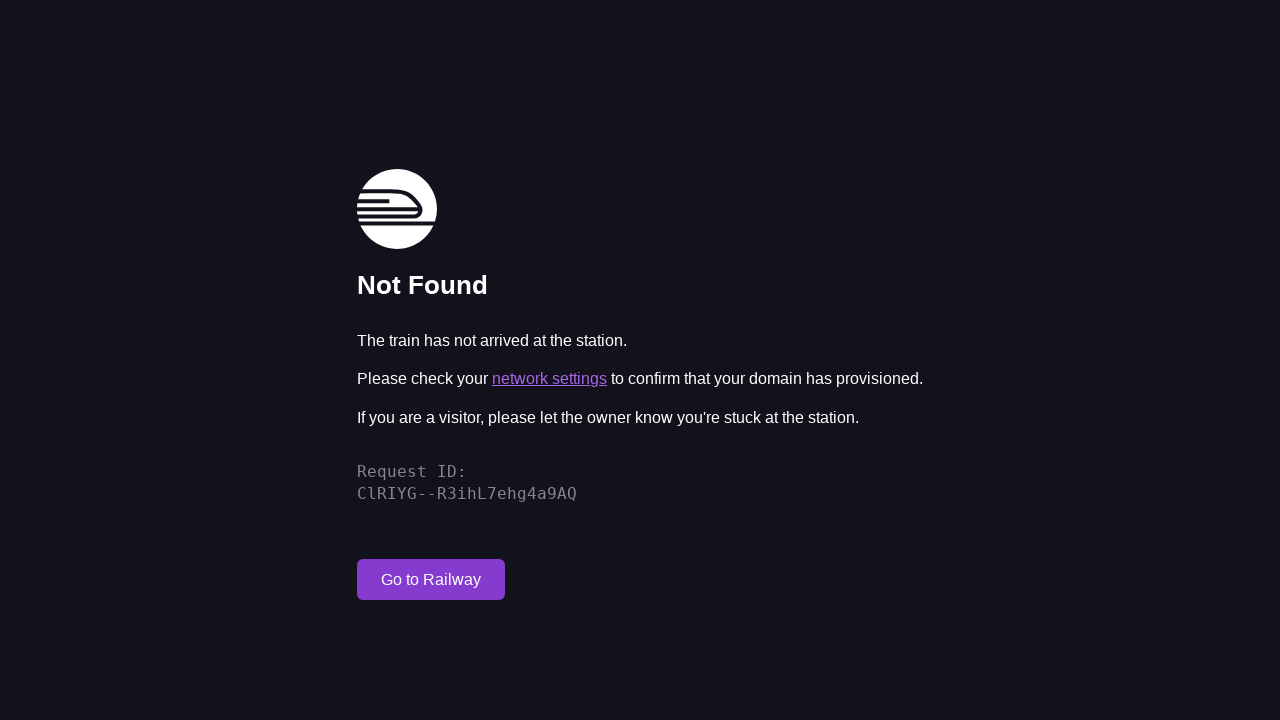

Retrieved body content from page
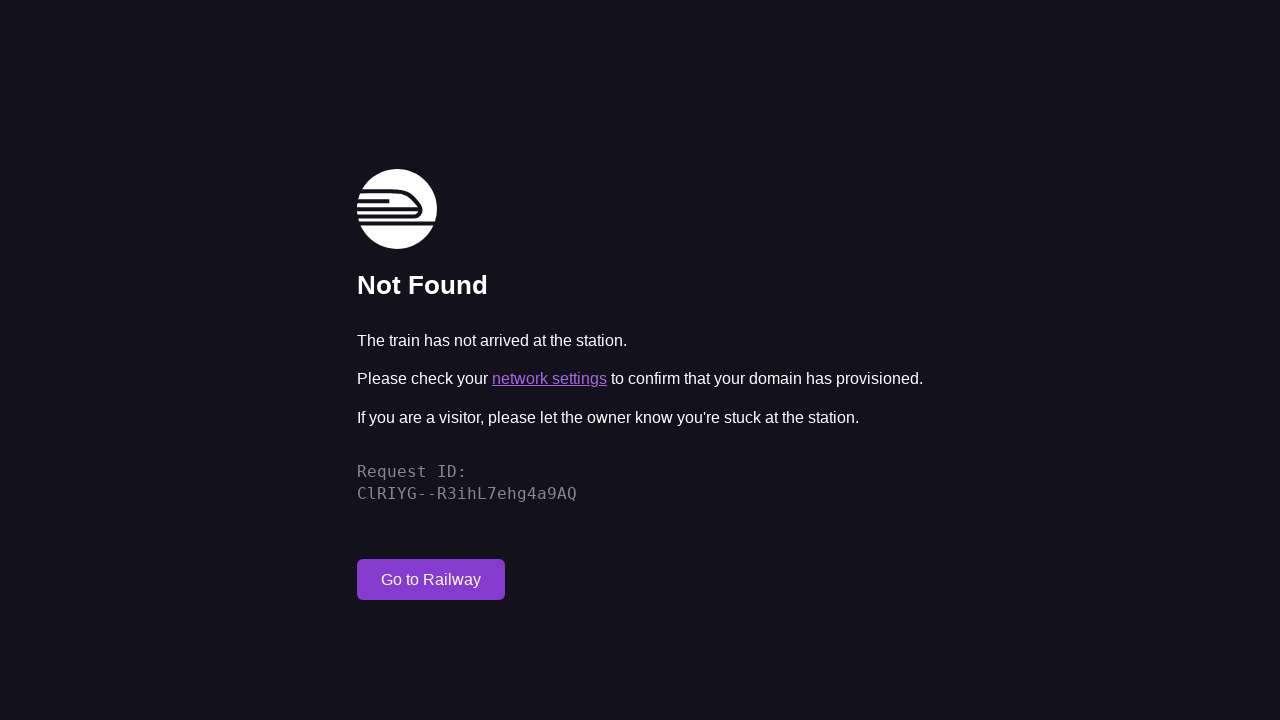

Verified page has sufficient content (>100 characters)
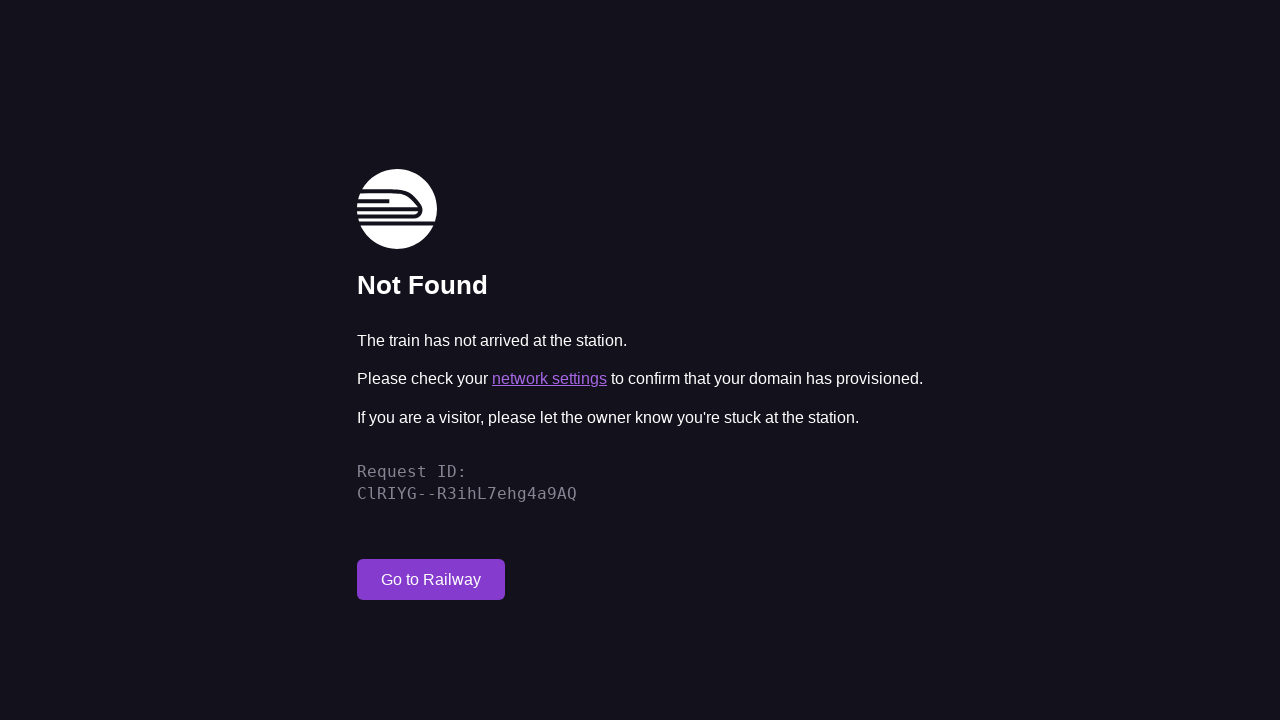

Found 0 React app root elements
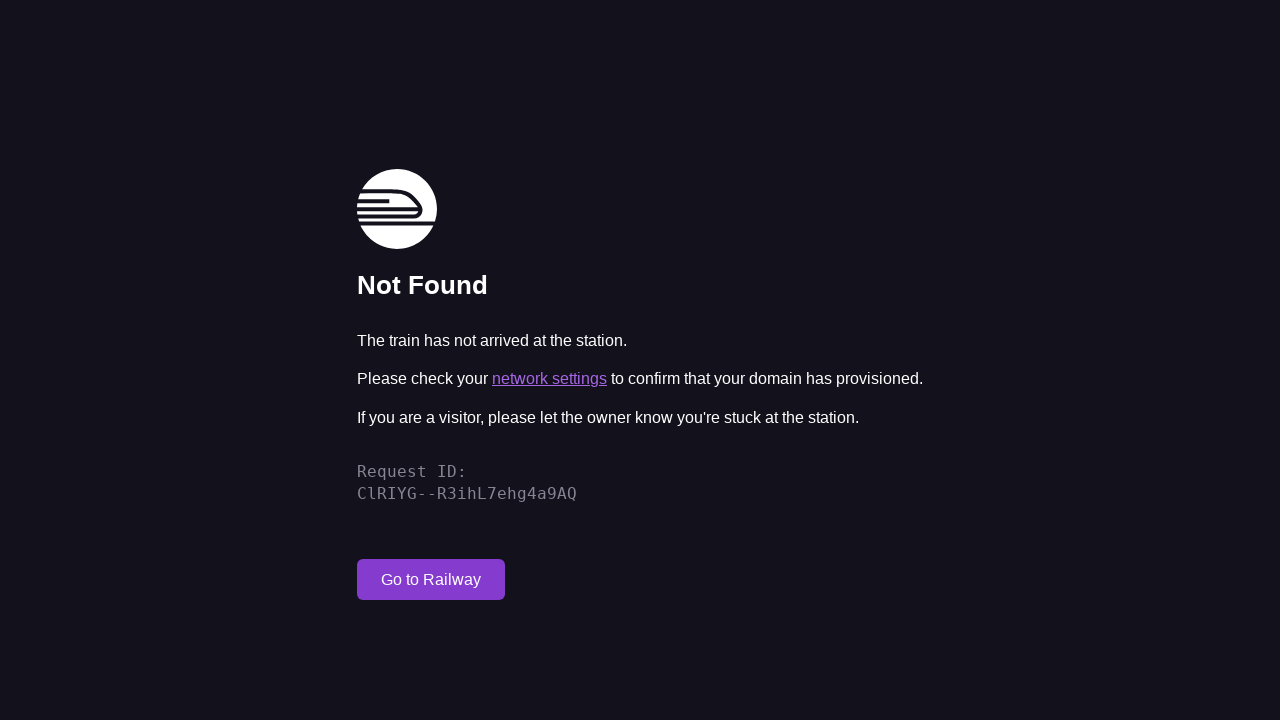

Retrieved page title: 404 Not Found
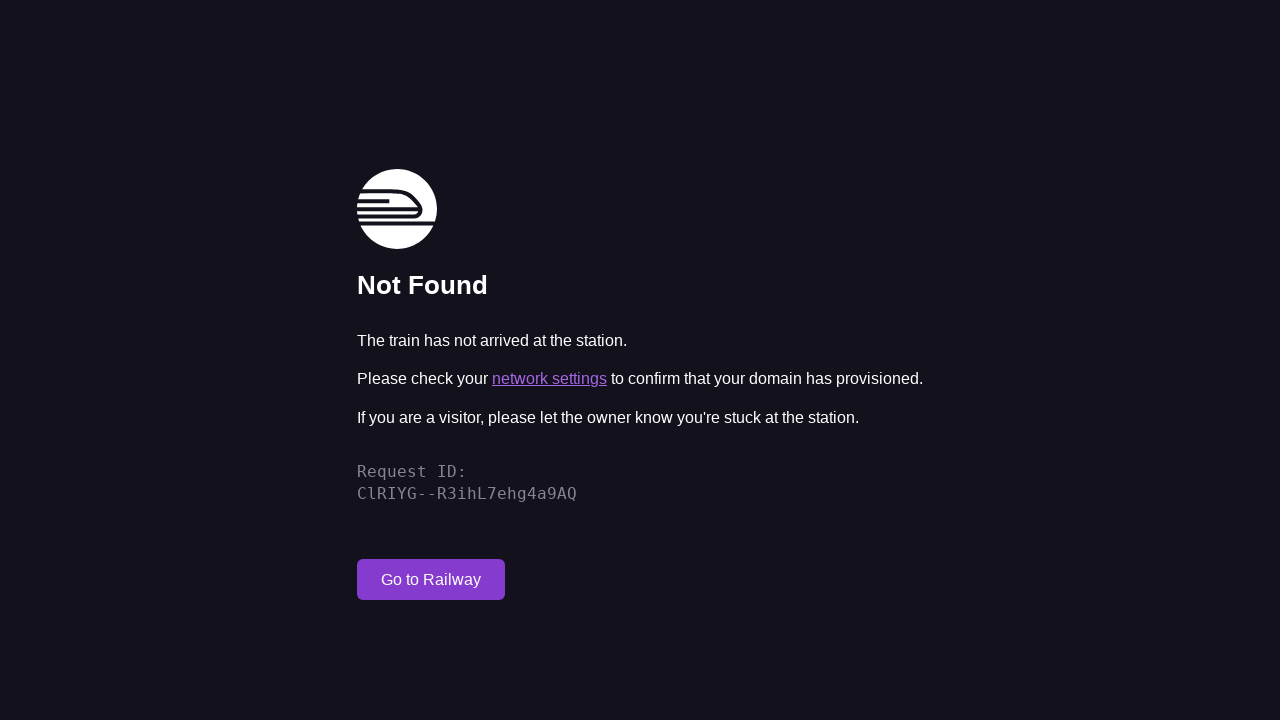

Navigated to screen: /
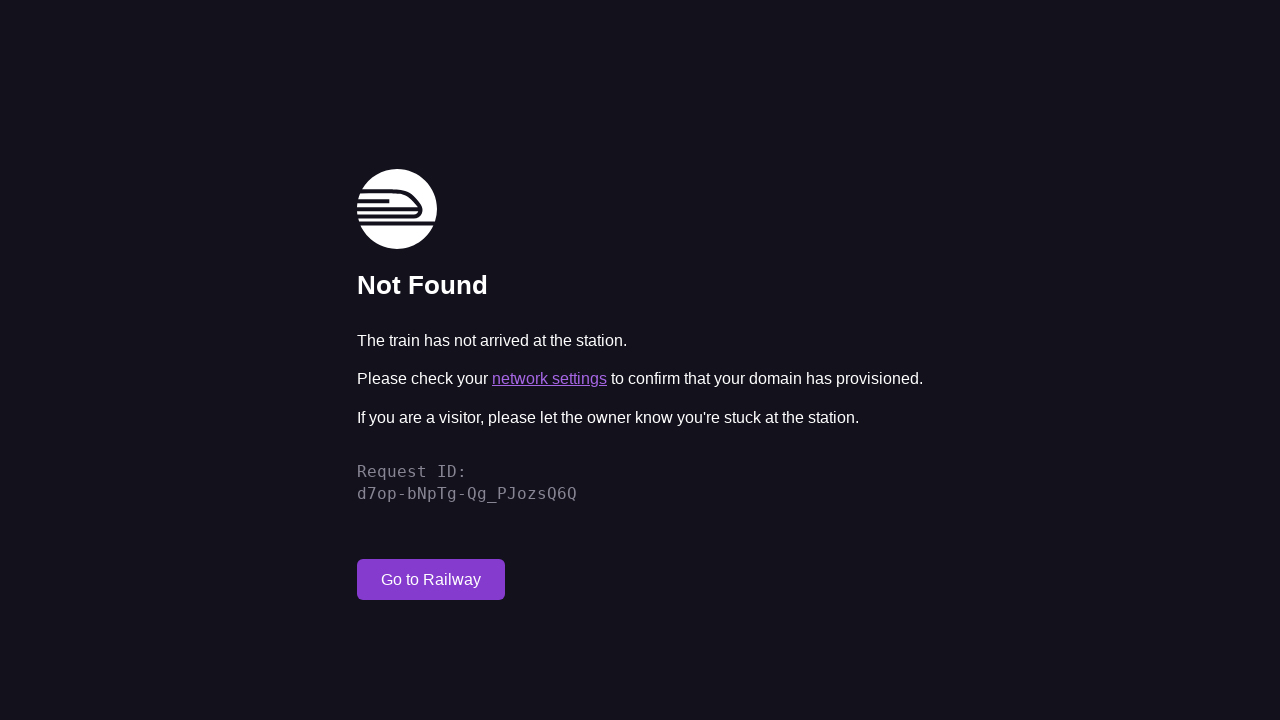

Screen / reached networkidle state
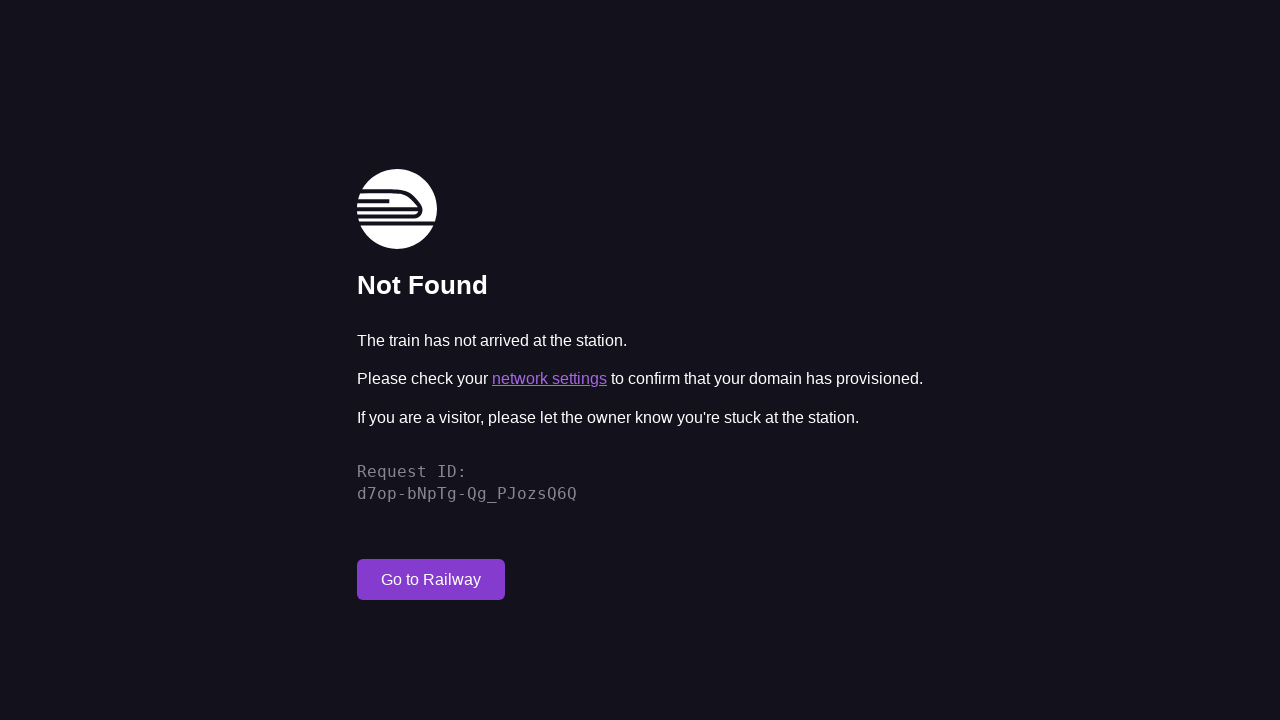

Retrieved content from screen /
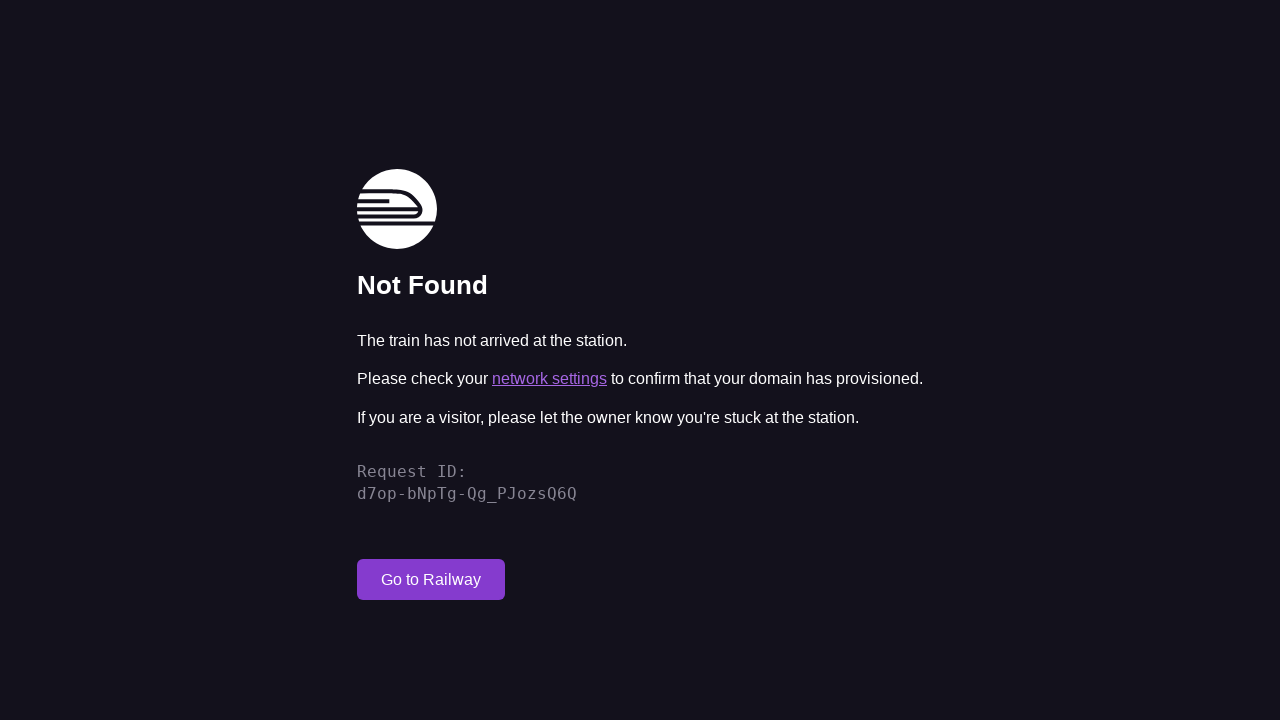

Navigated to screen: /dashboard
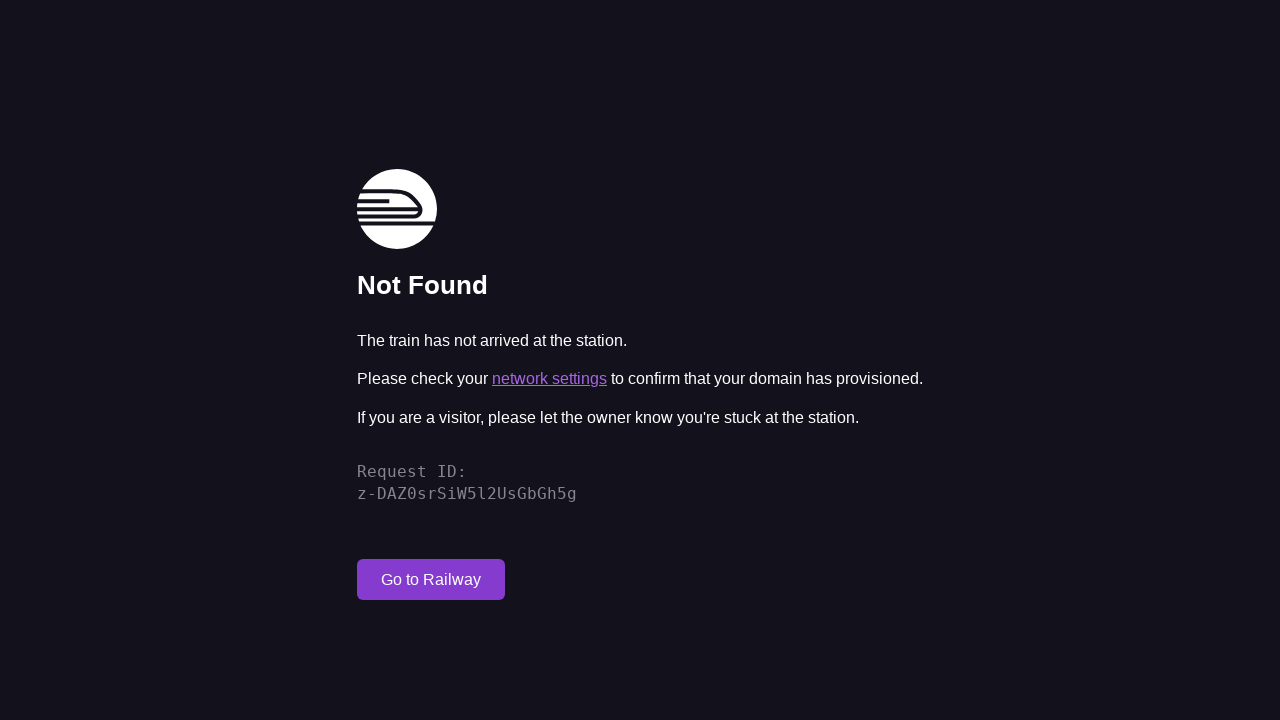

Screen /dashboard reached networkidle state
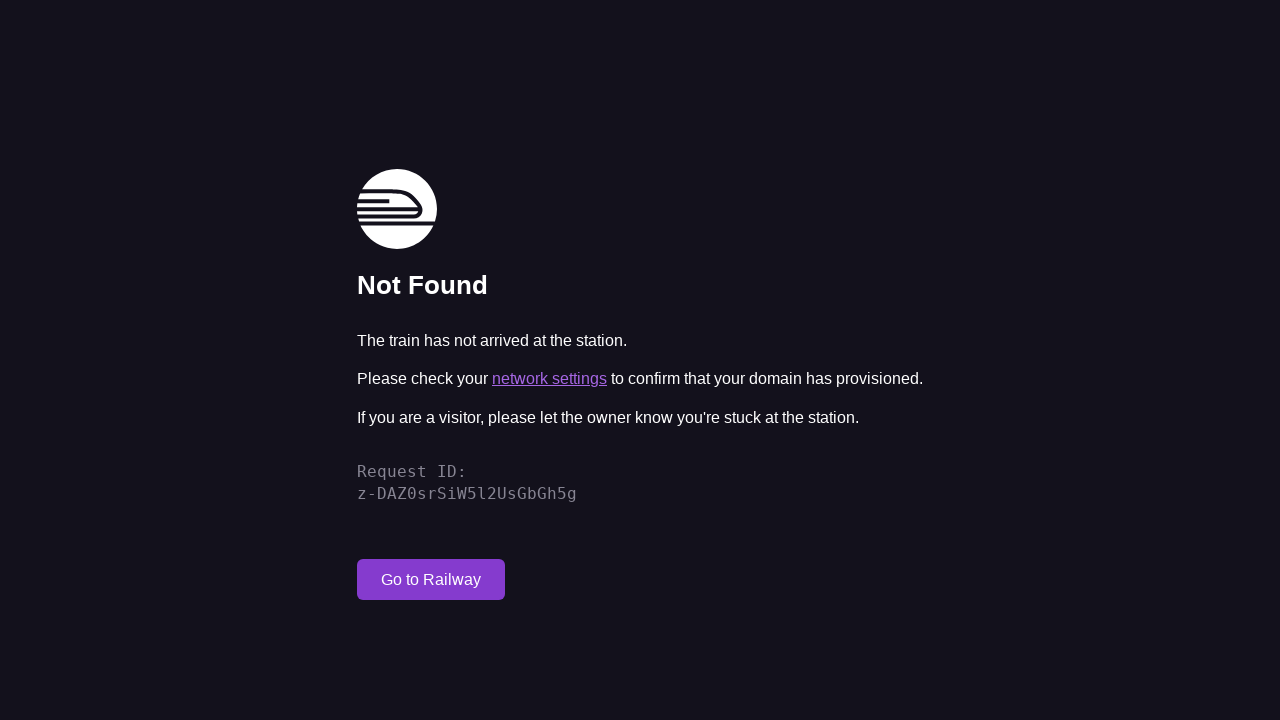

Retrieved content from screen /dashboard
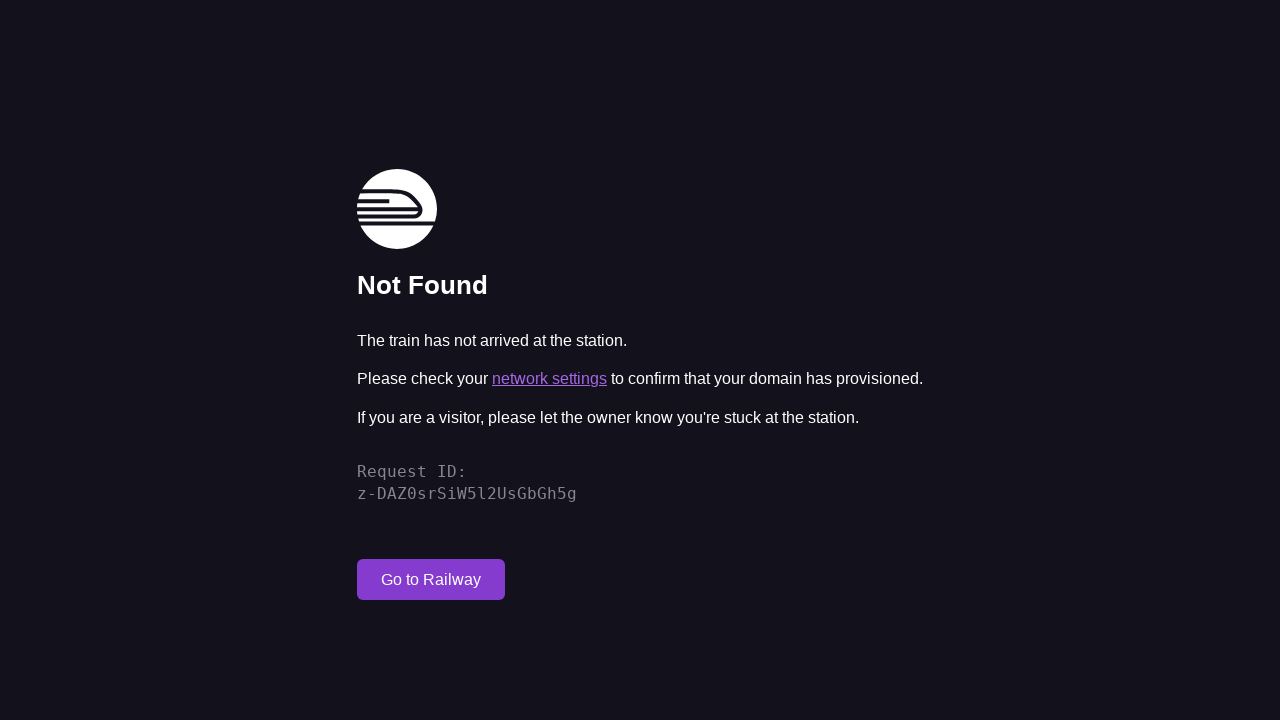

Navigated to screen: /working-capital
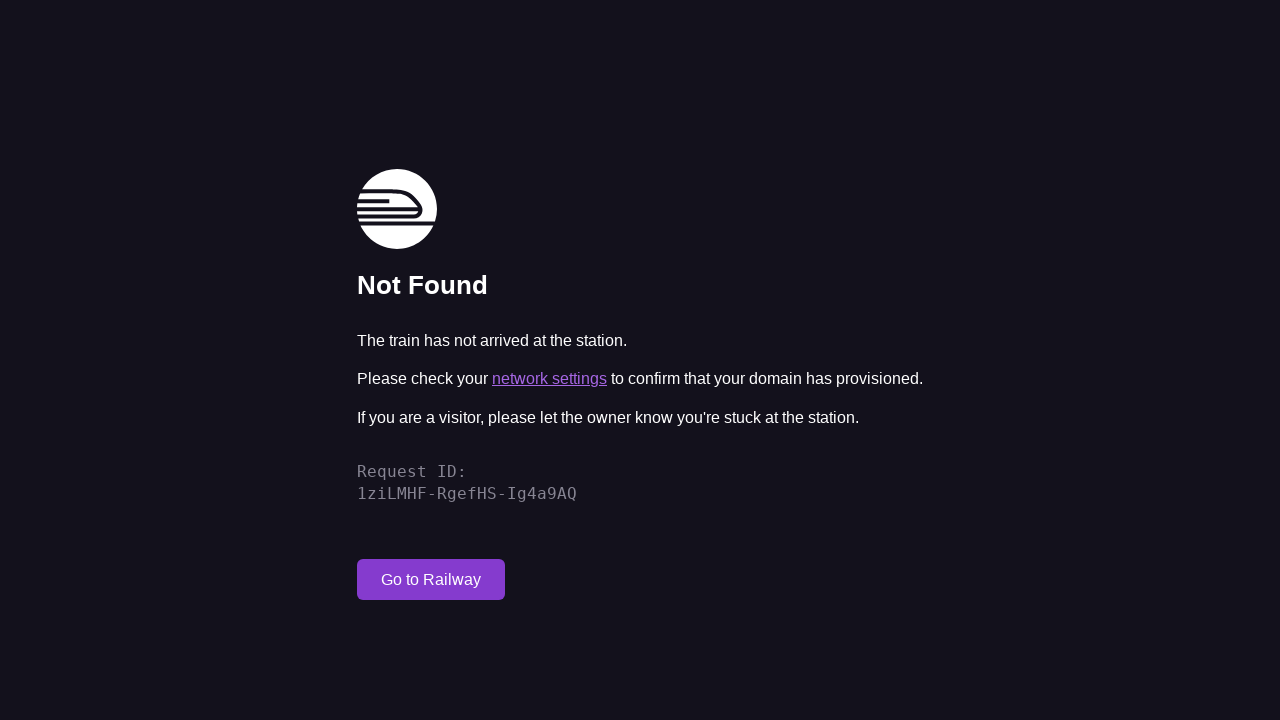

Screen /working-capital reached networkidle state
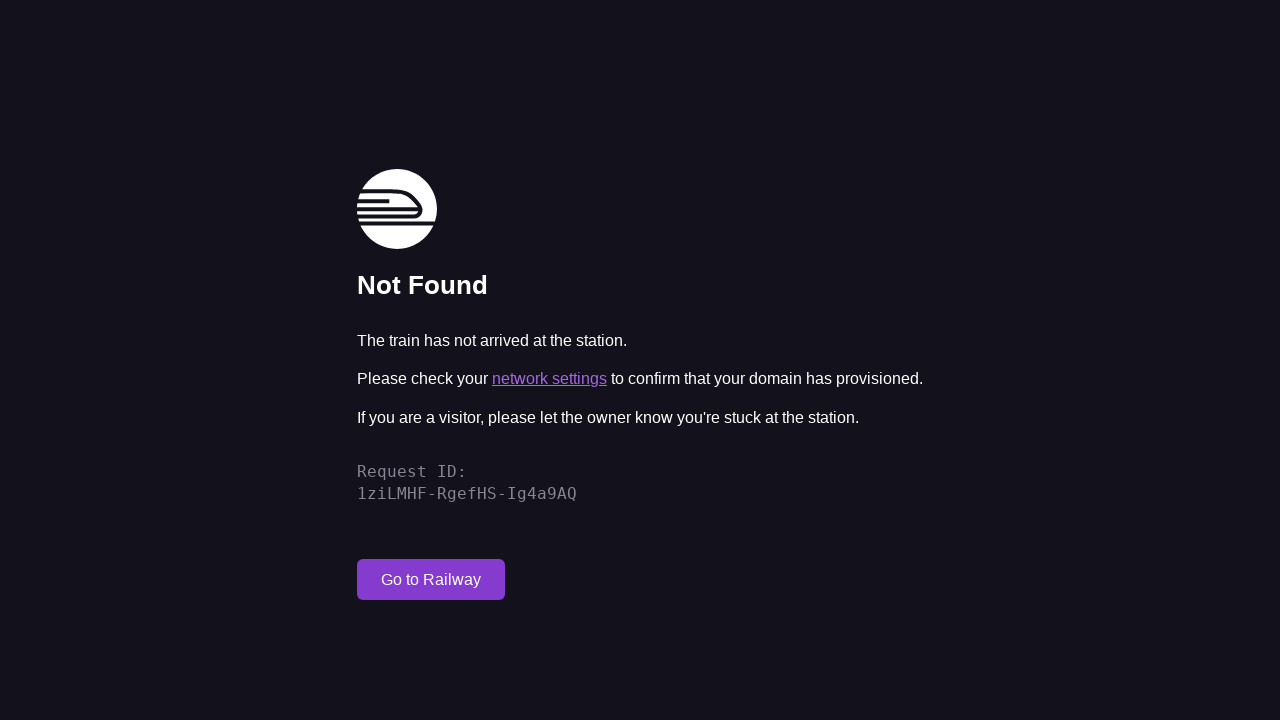

Retrieved content from screen /working-capital
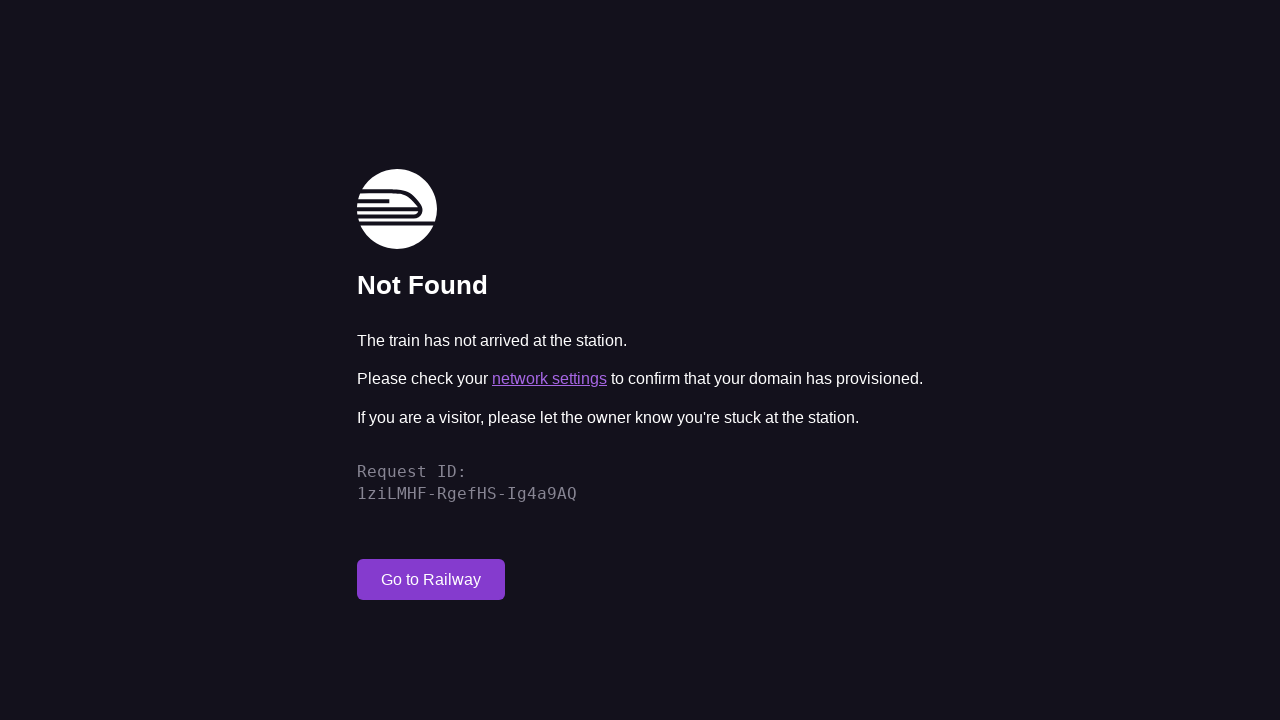

Navigated to screen: /what-if
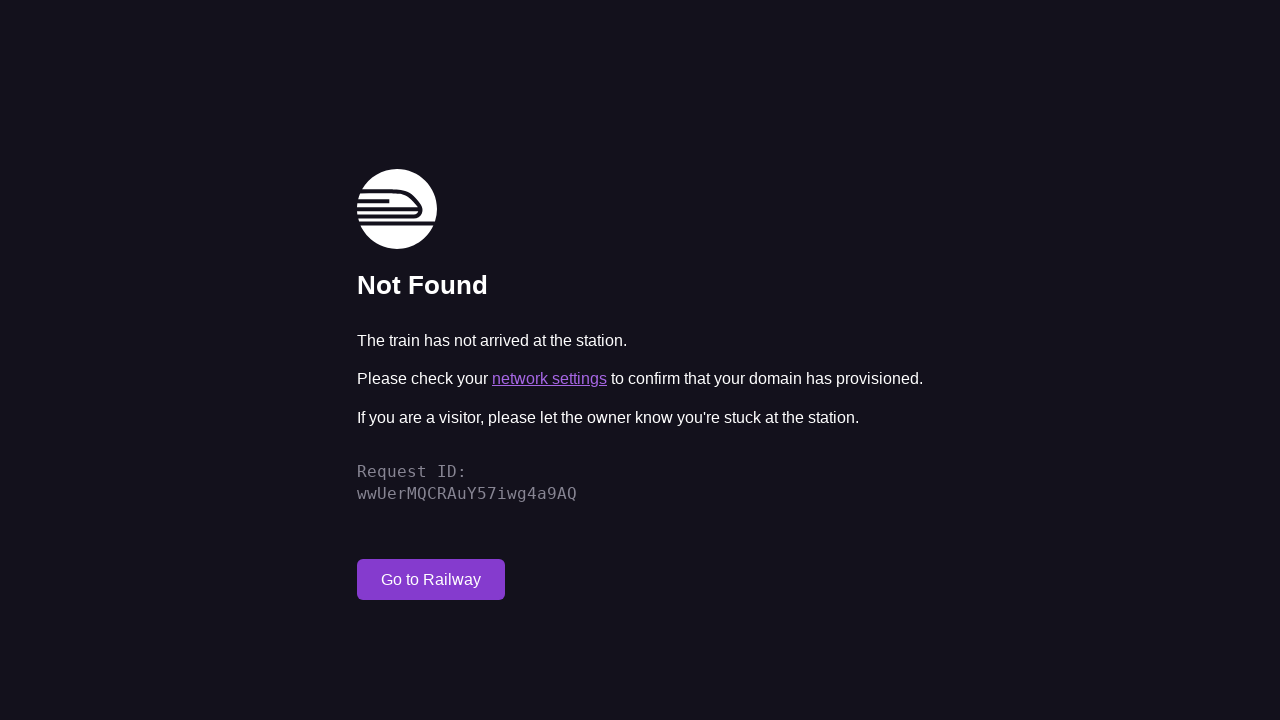

Screen /what-if reached networkidle state
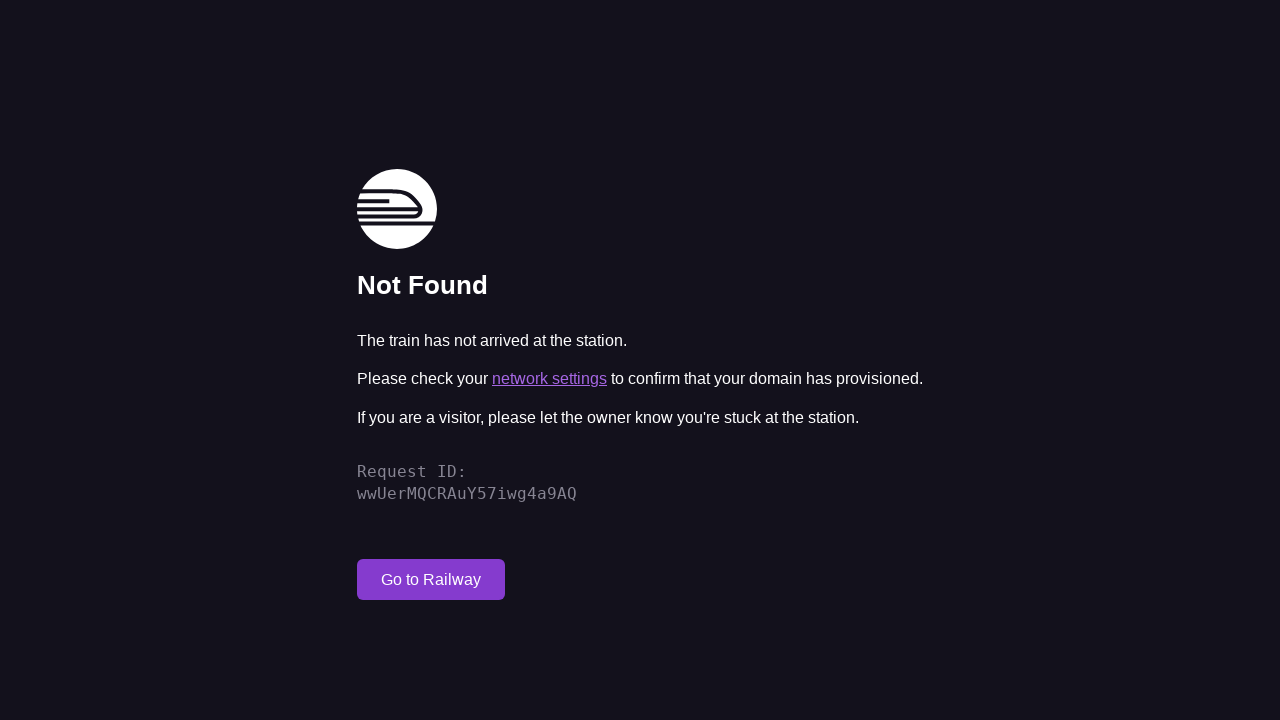

Retrieved content from screen /what-if
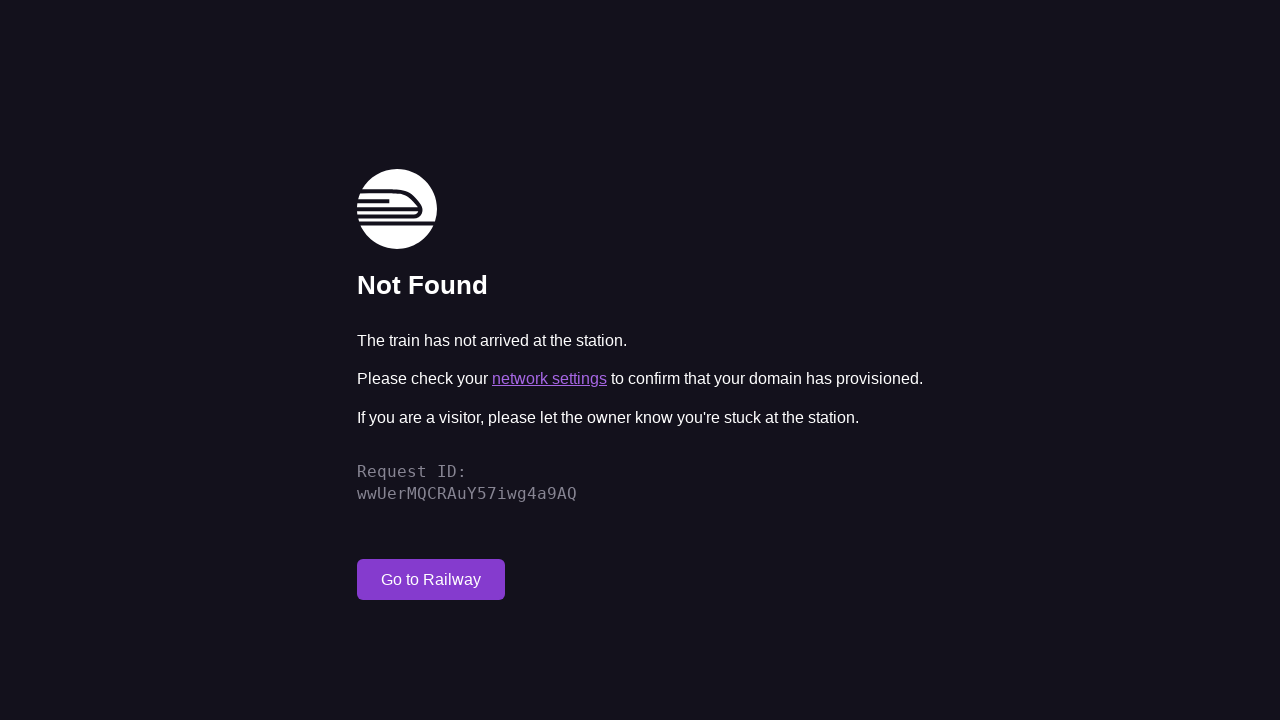

Navigated to screen: /forecasting
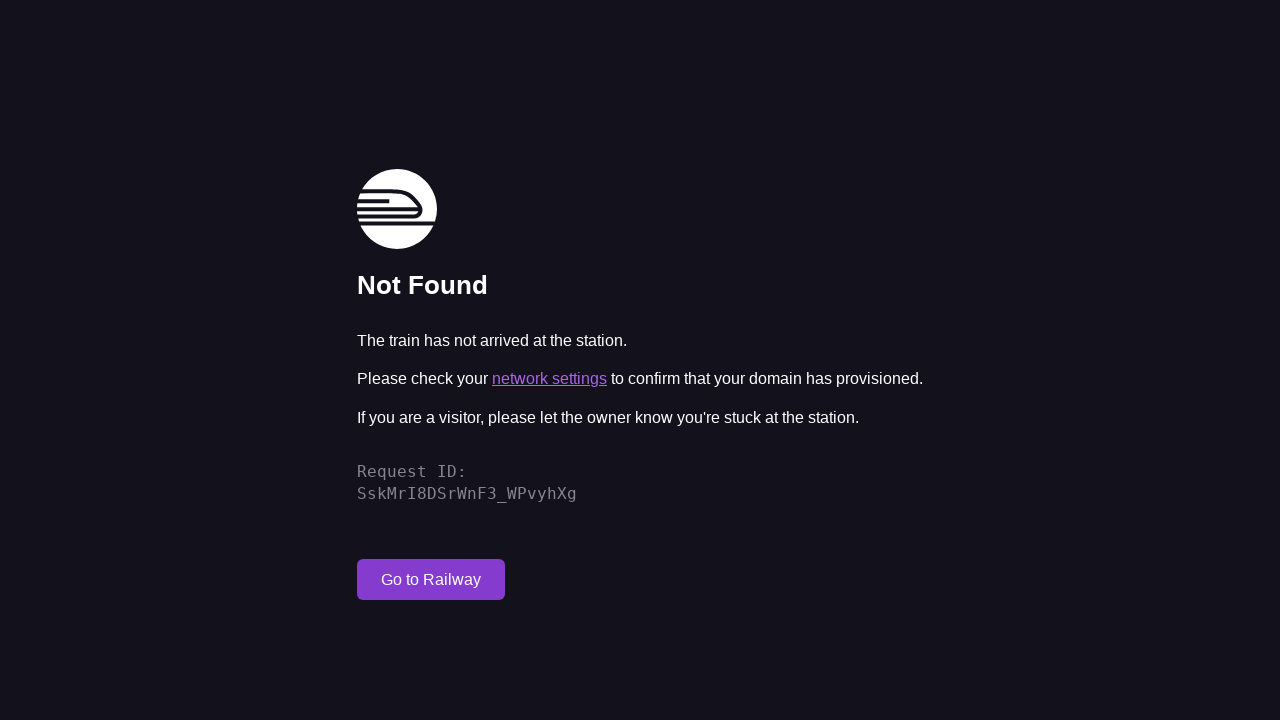

Screen /forecasting reached networkidle state
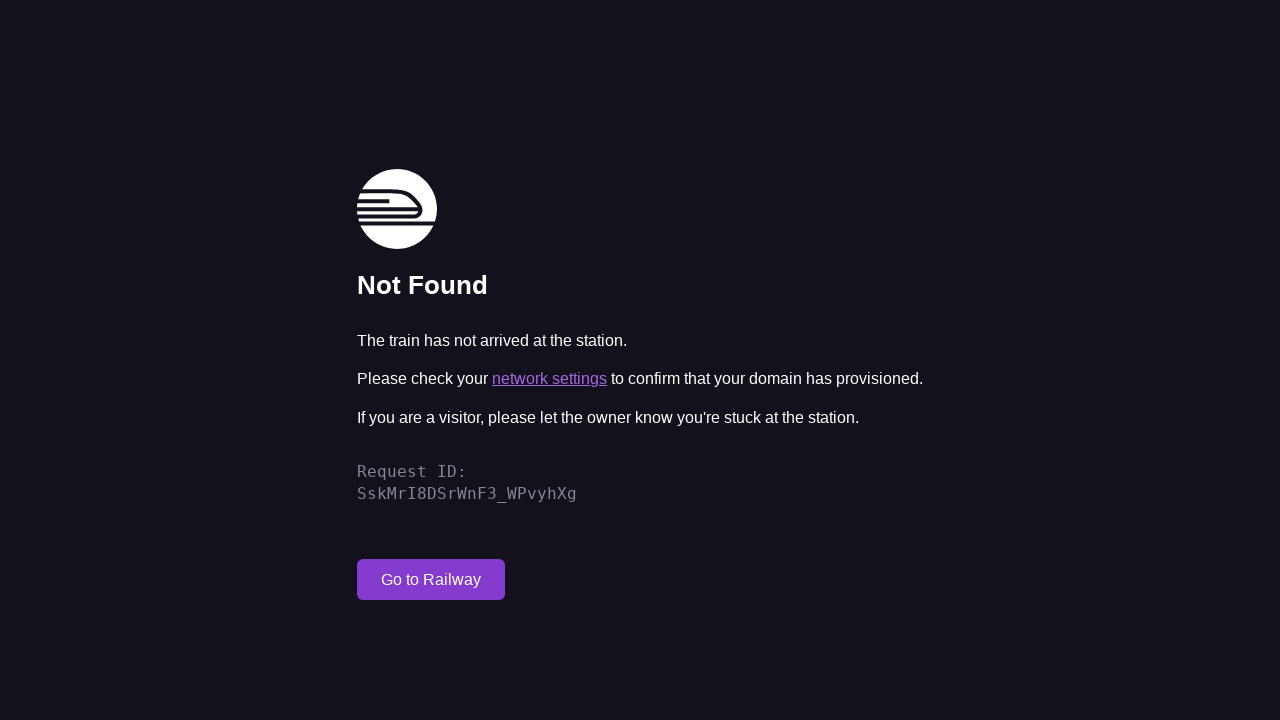

Retrieved content from screen /forecasting
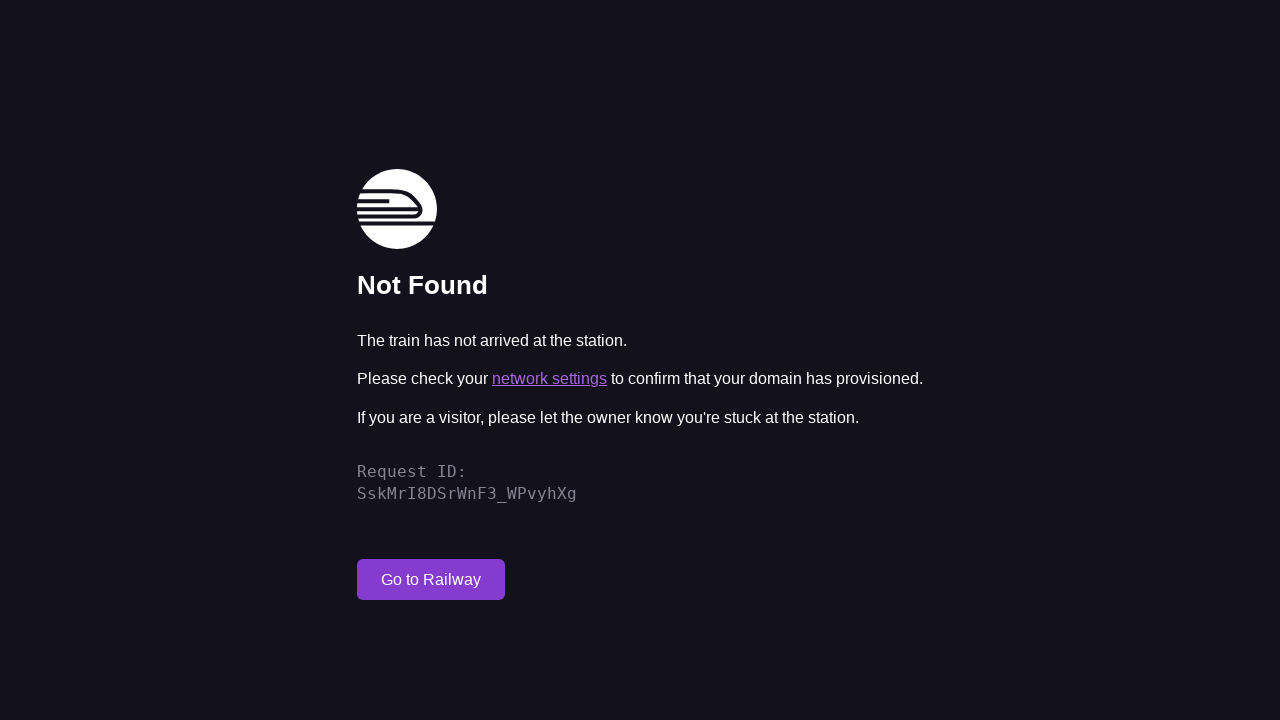

Navigated to screen: /inventory
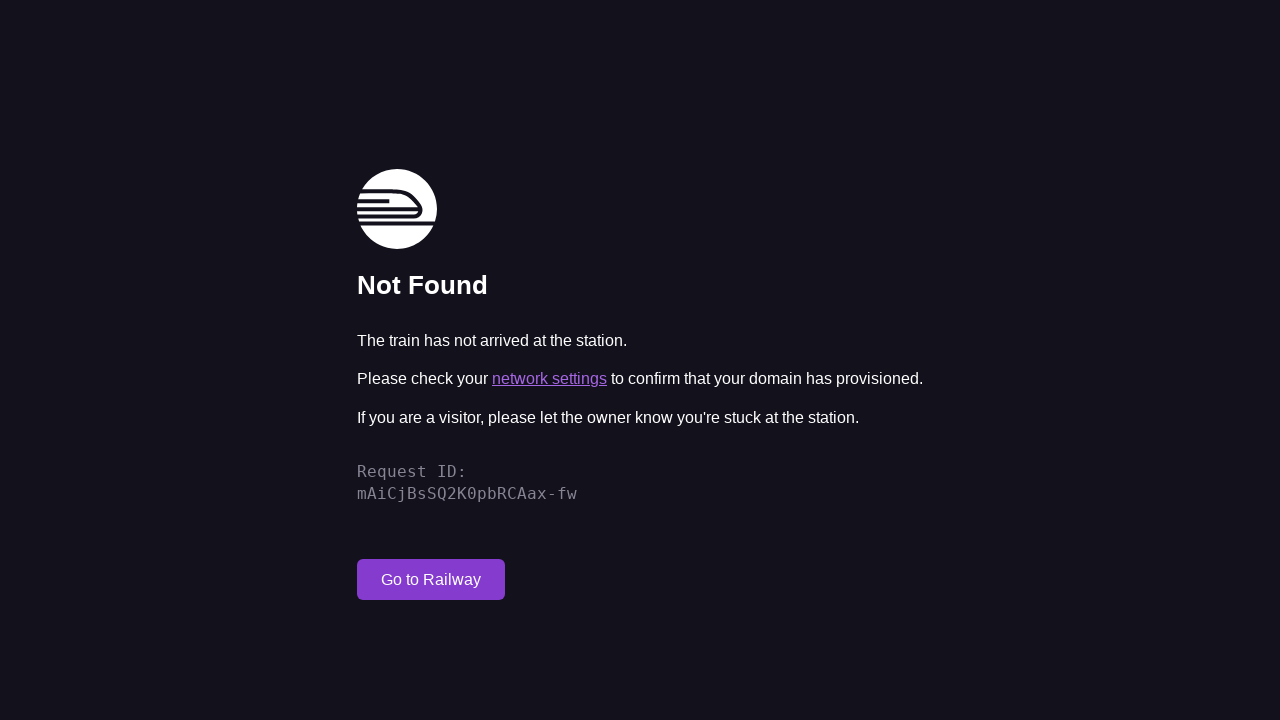

Screen /inventory reached networkidle state
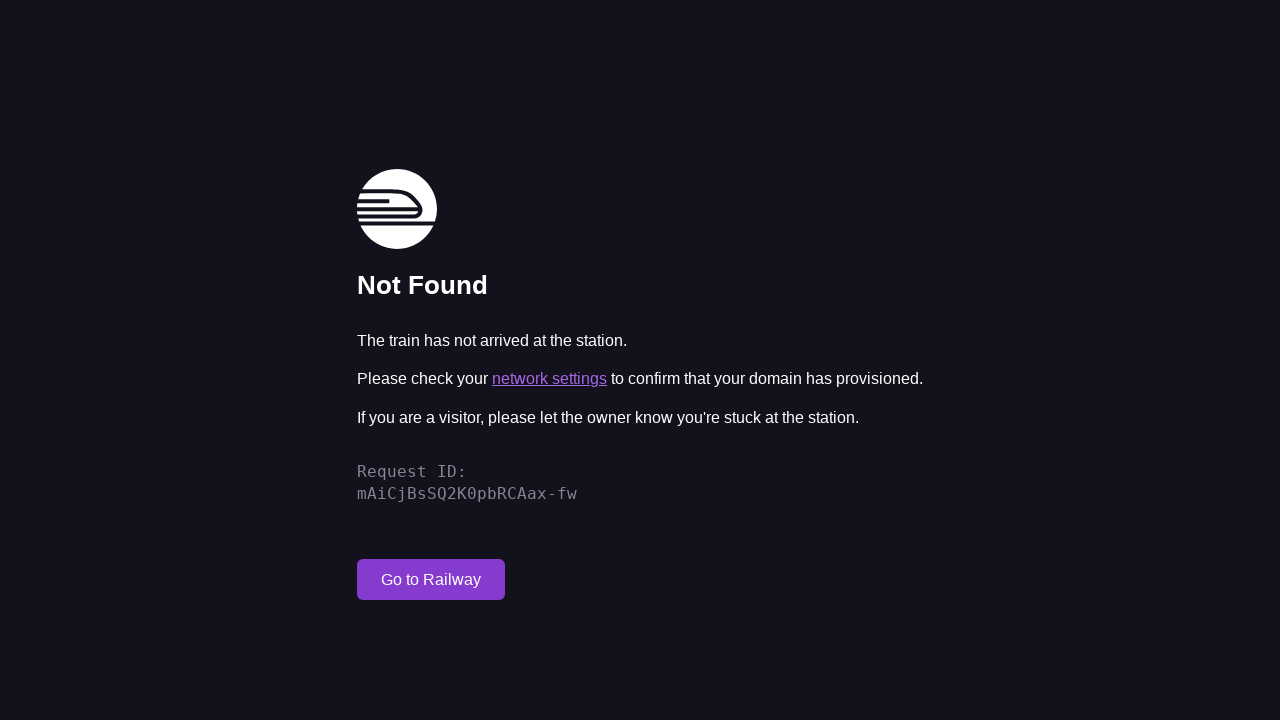

Retrieved content from screen /inventory
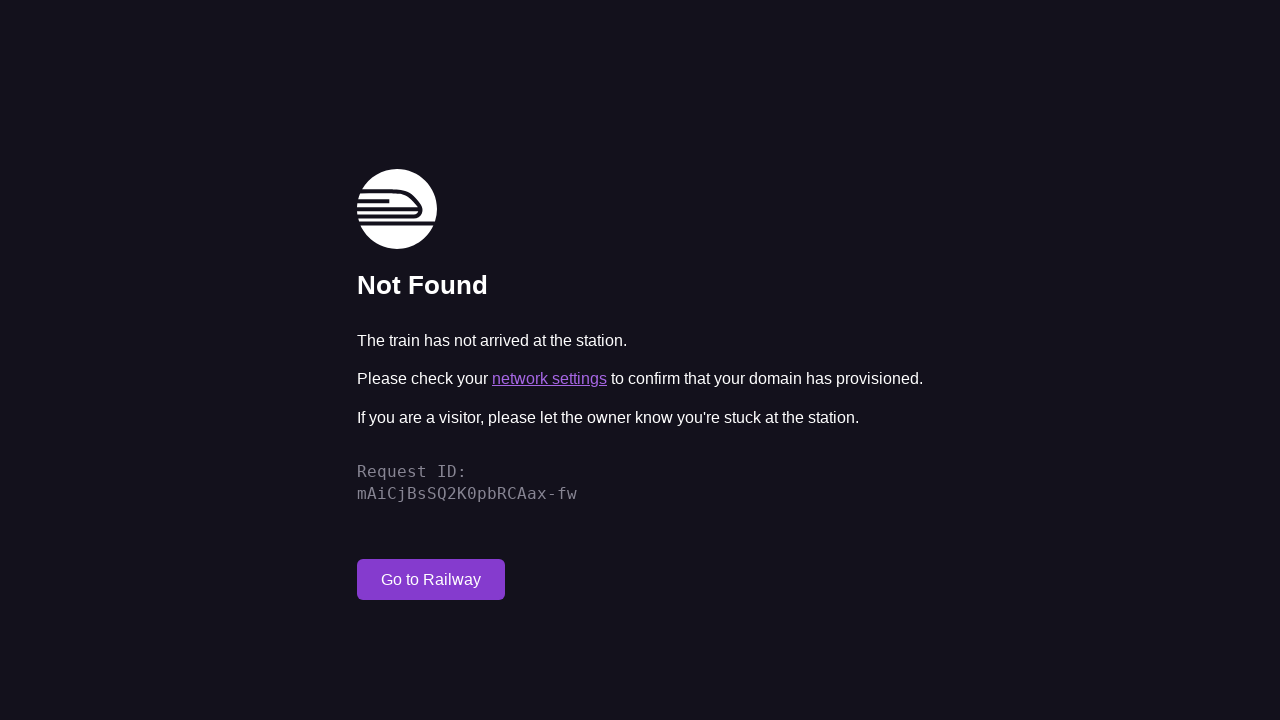

Navigated to screen: /production
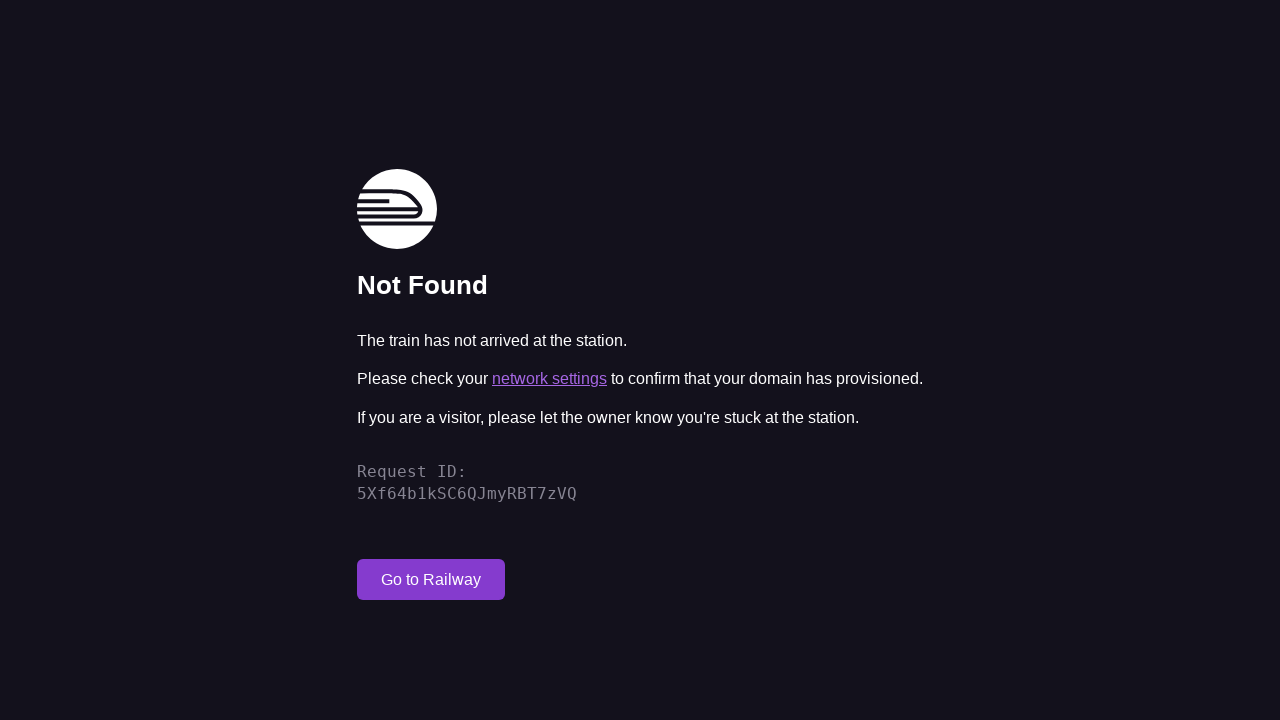

Screen /production reached networkidle state
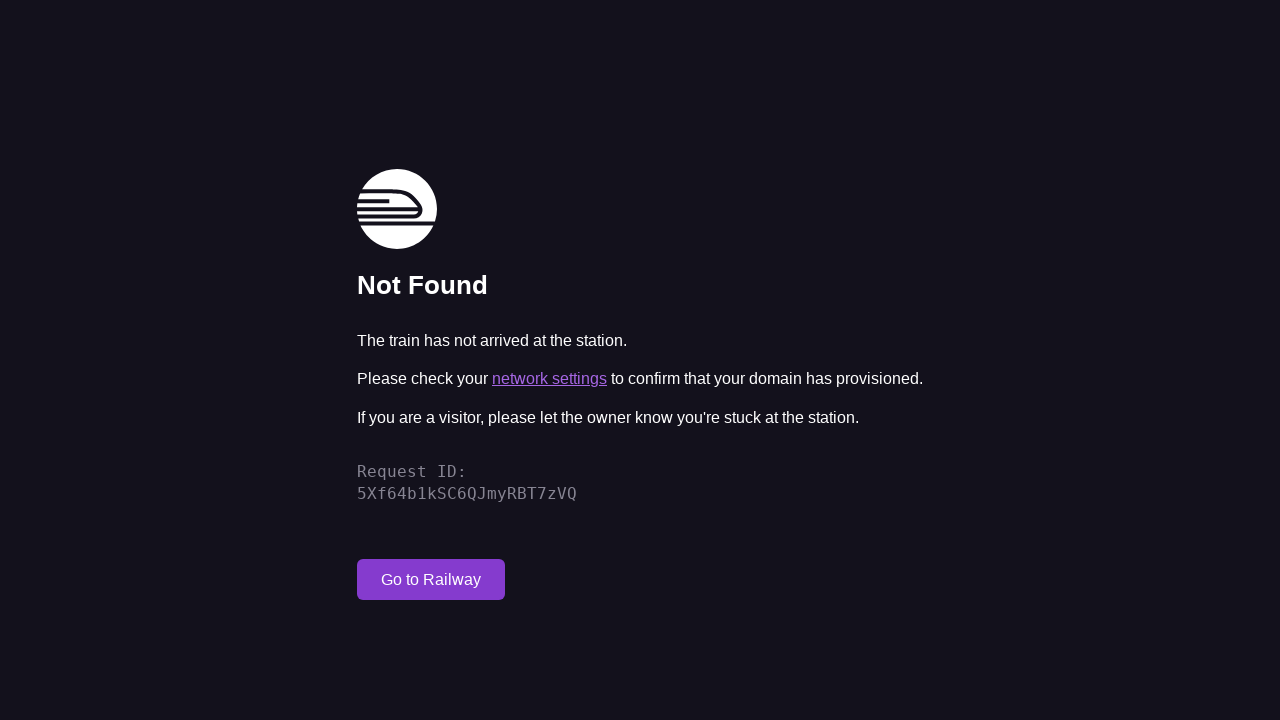

Retrieved content from screen /production
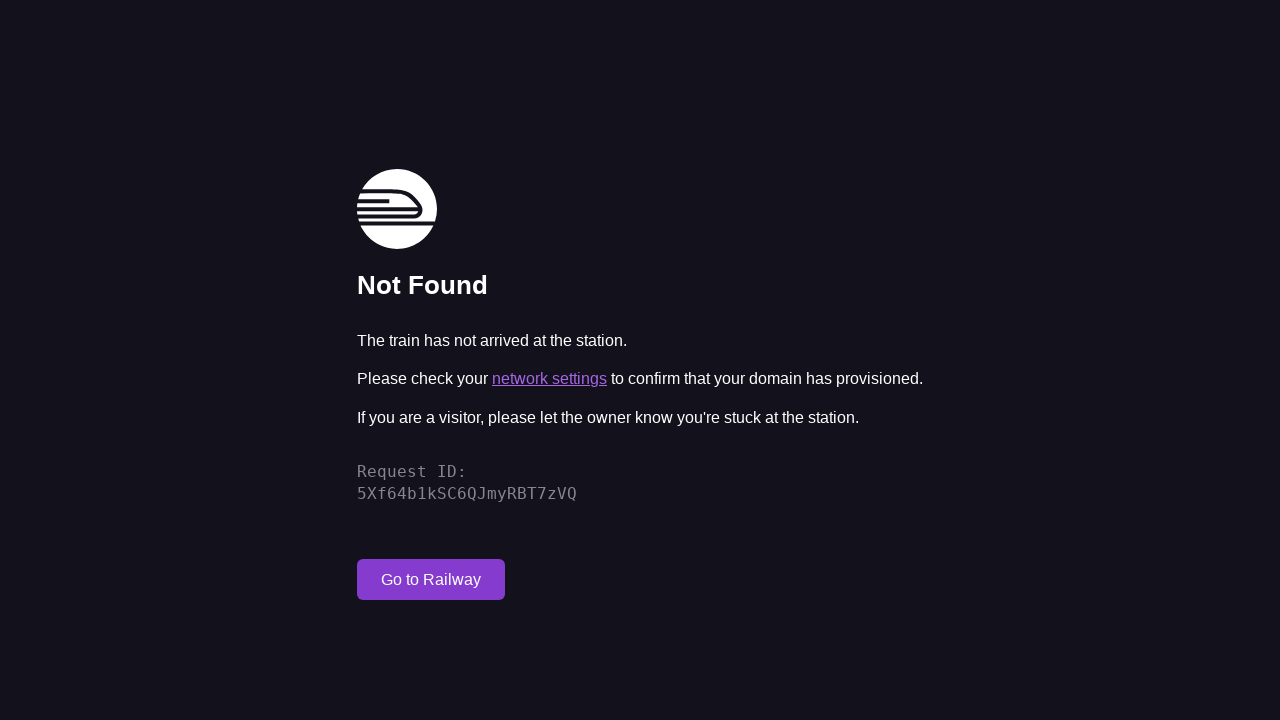

Navigated to screen: /quality
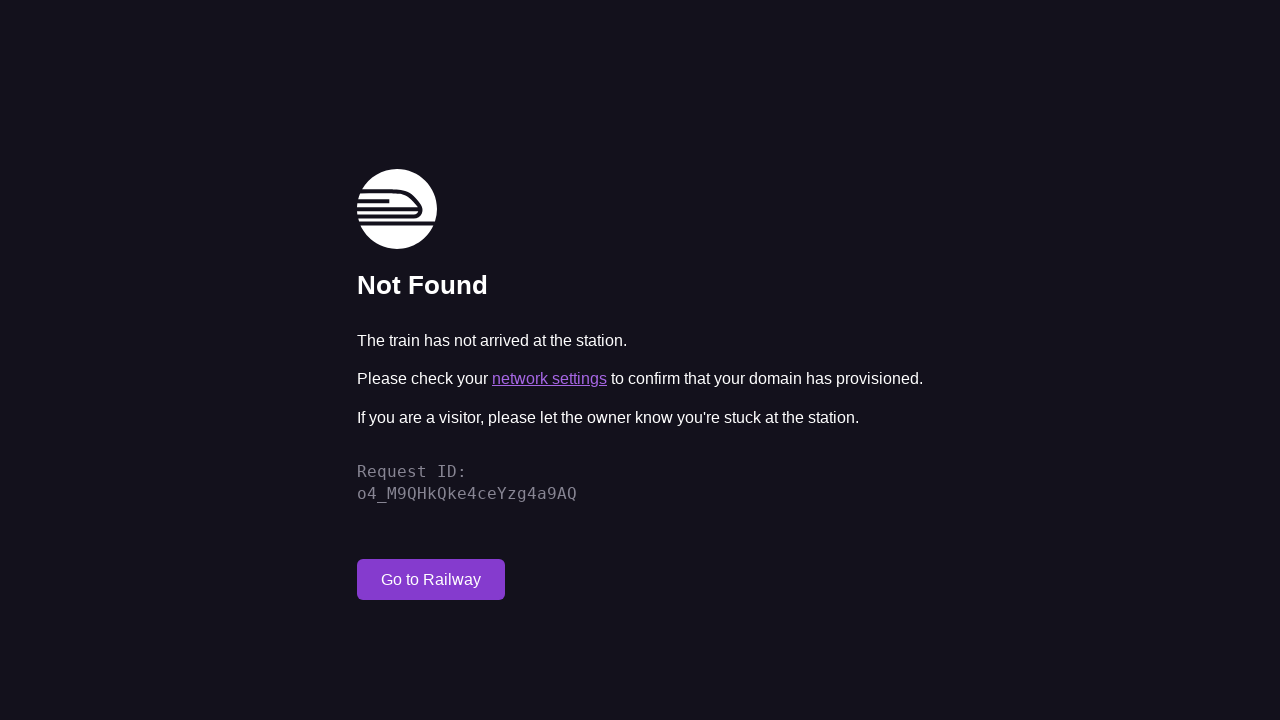

Screen /quality reached networkidle state
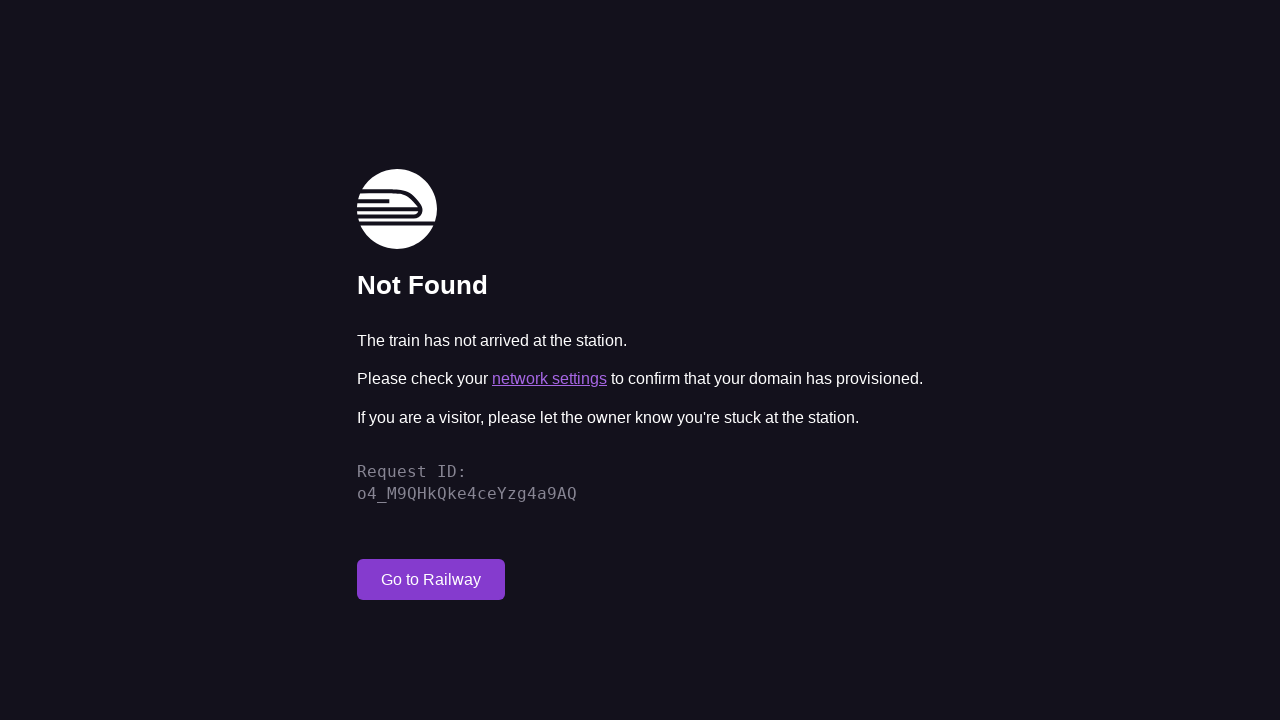

Retrieved content from screen /quality
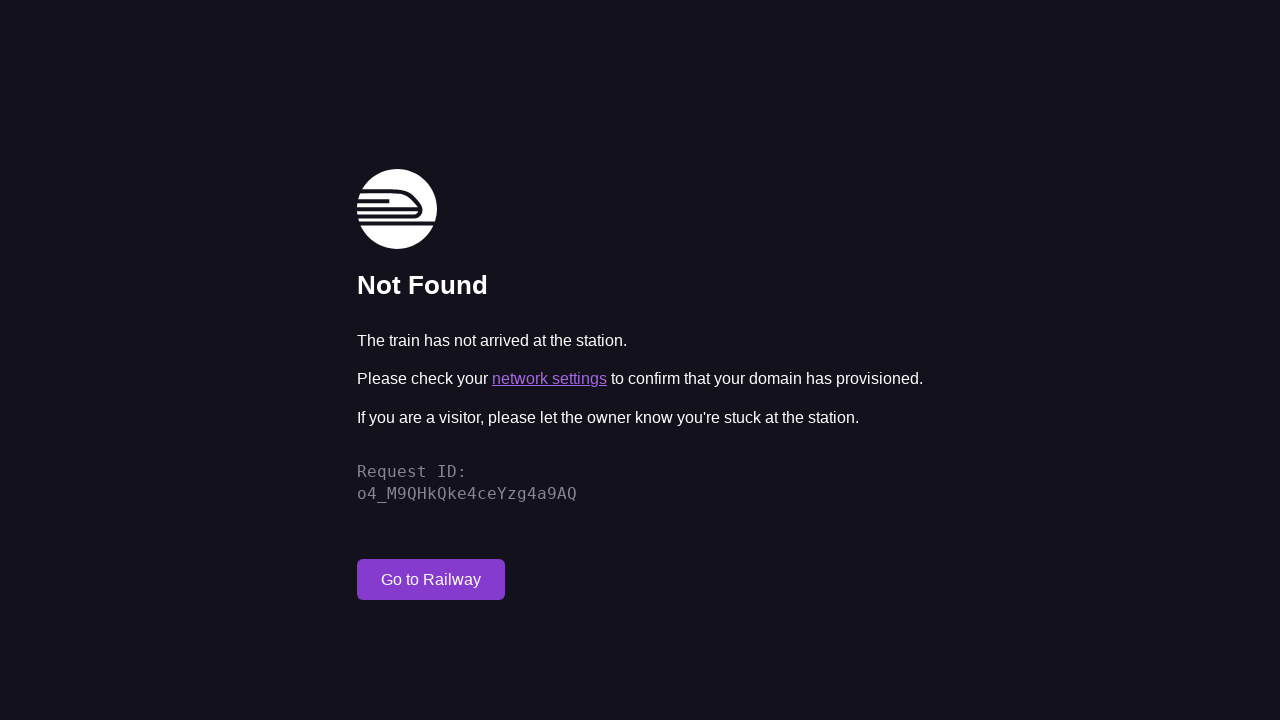

Navigated to screen: /analytics
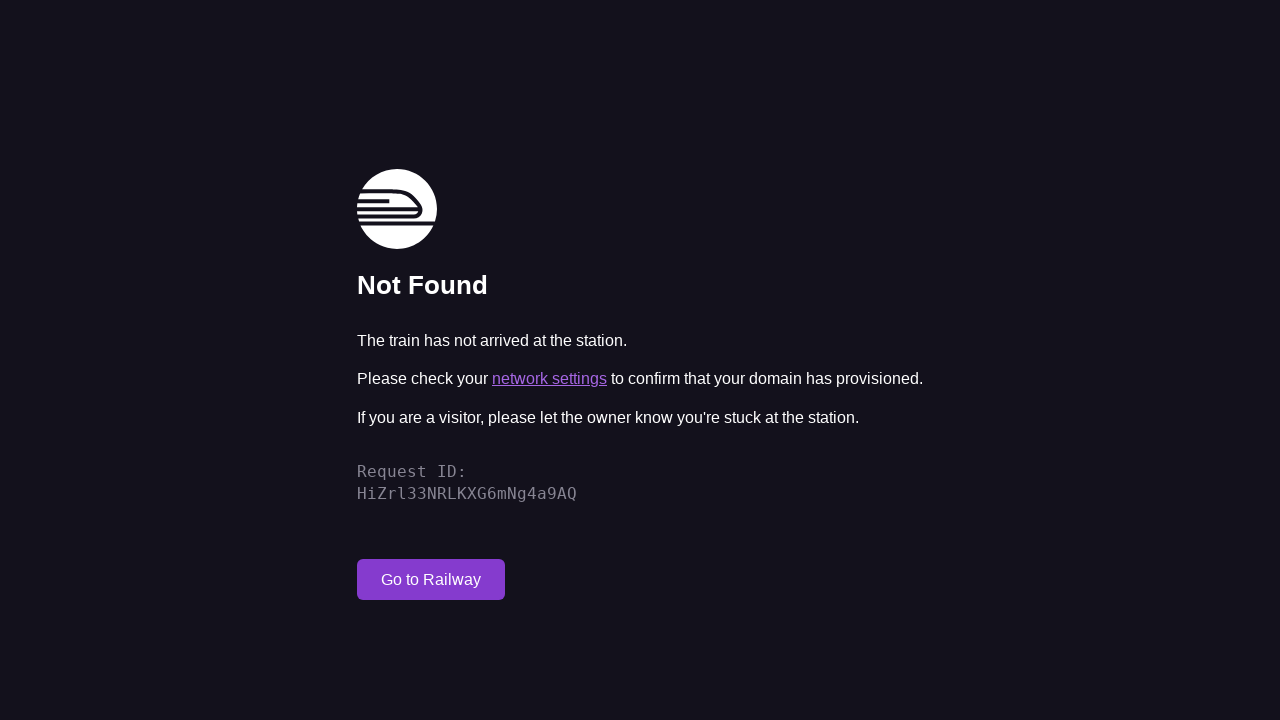

Screen /analytics reached networkidle state
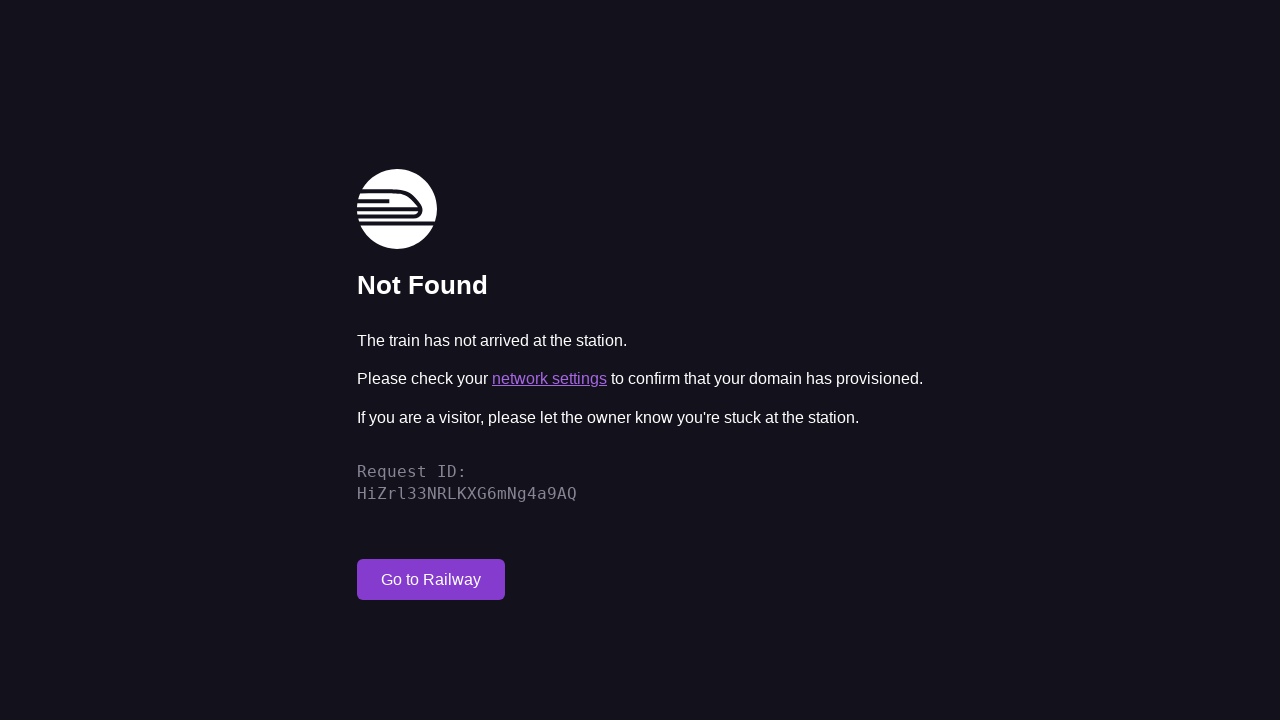

Retrieved content from screen /analytics
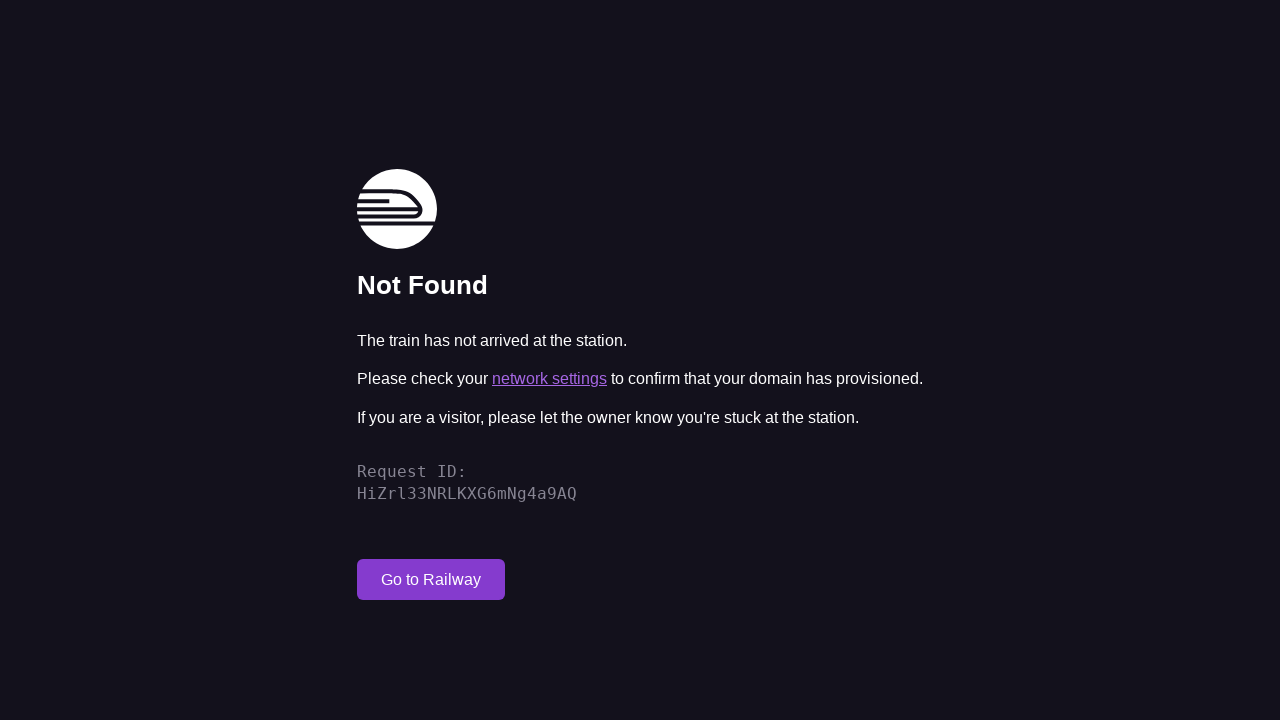

Navigated to screen: /data-import
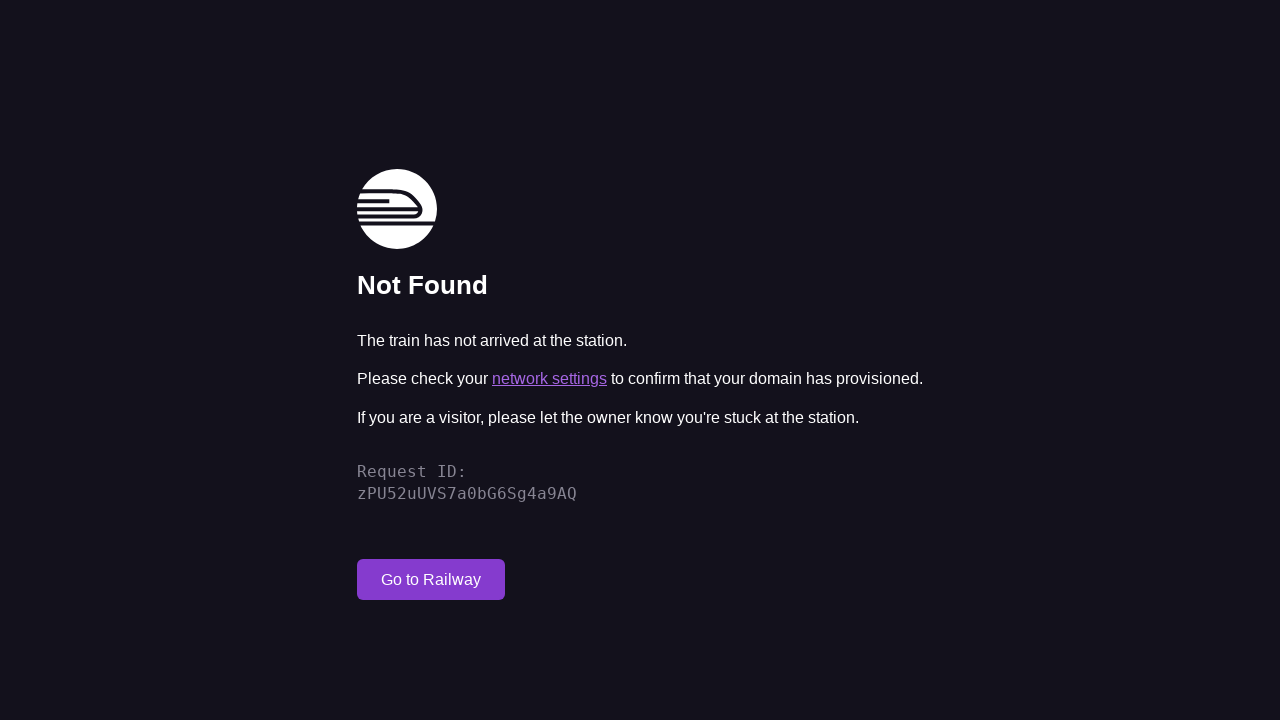

Screen /data-import reached networkidle state
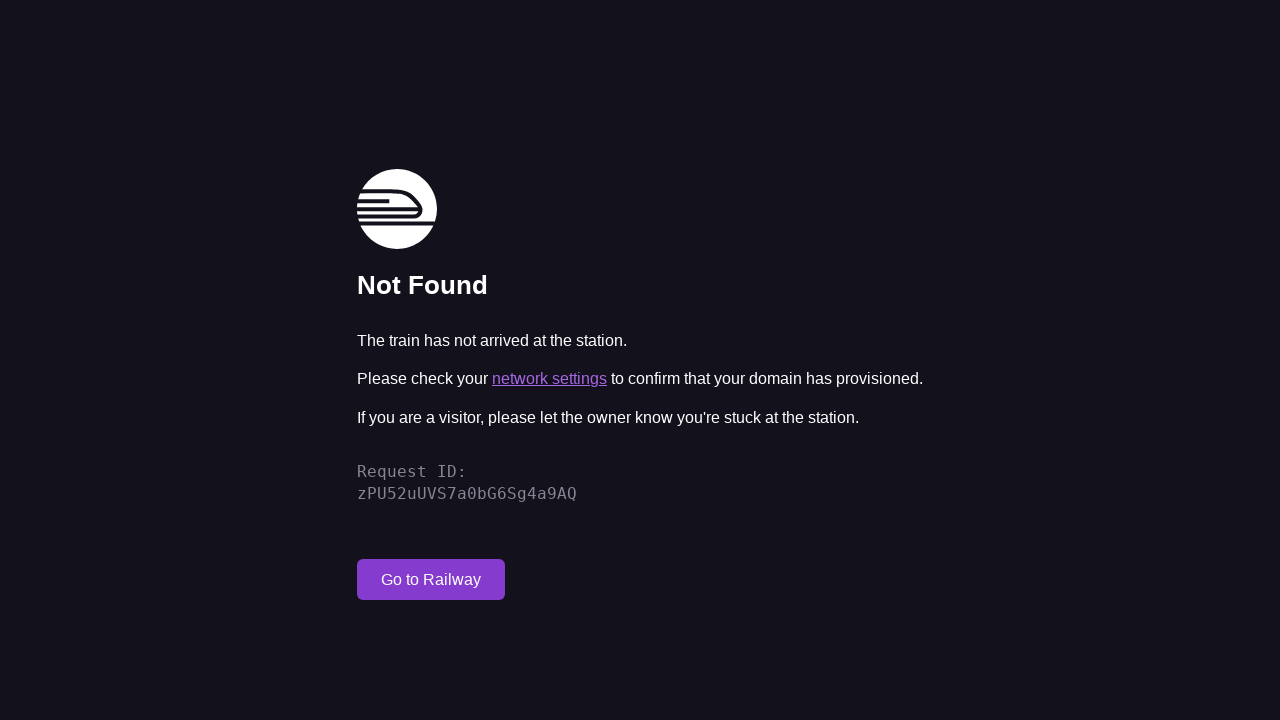

Retrieved content from screen /data-import
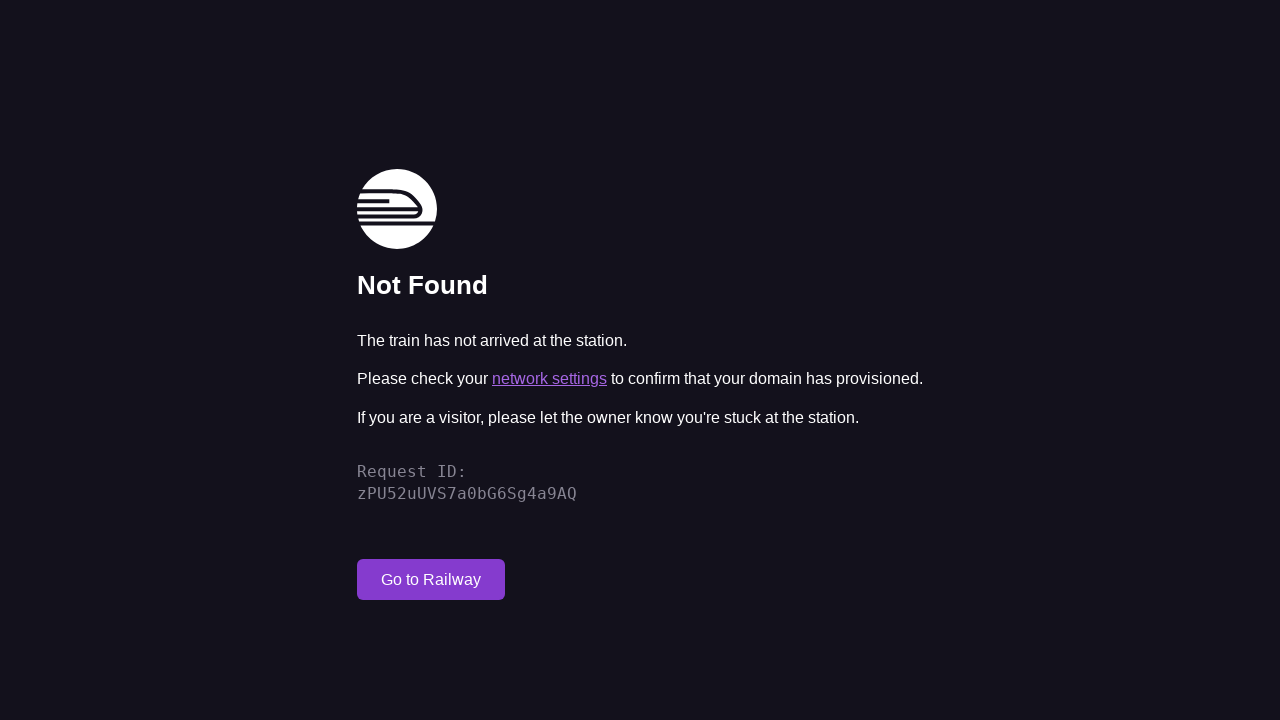

Navigated to screen: /admin
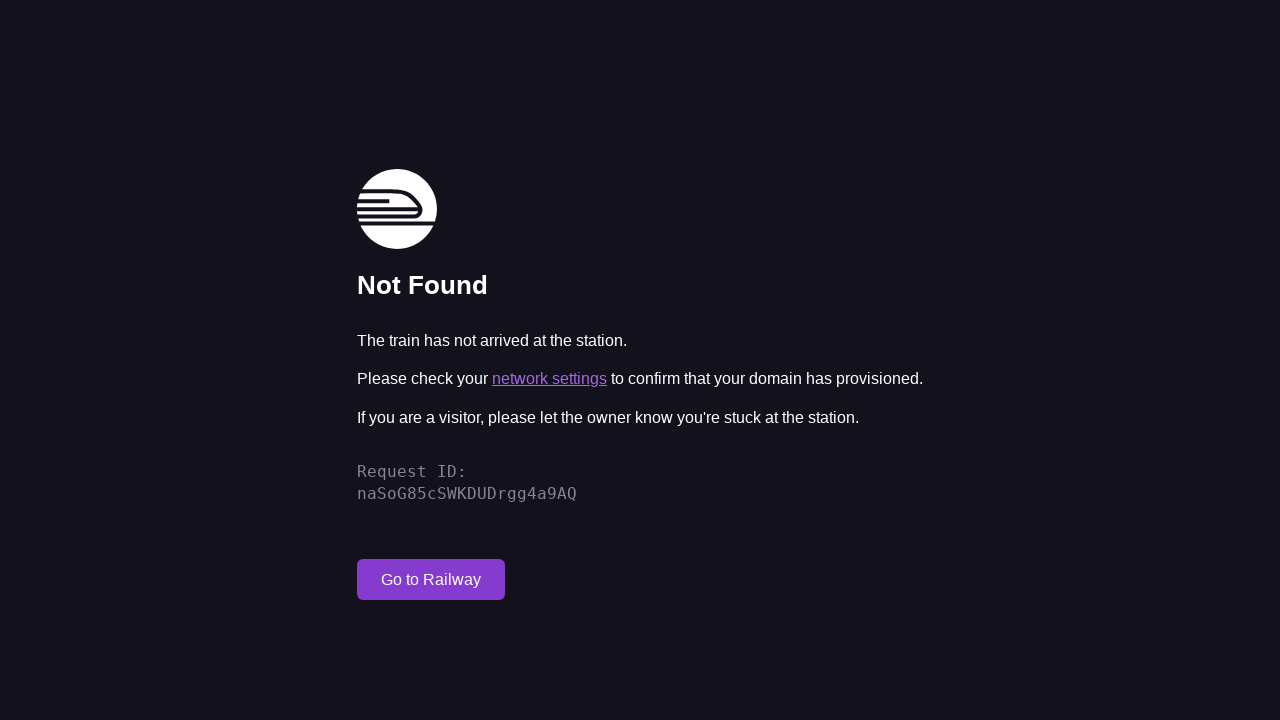

Screen /admin reached networkidle state
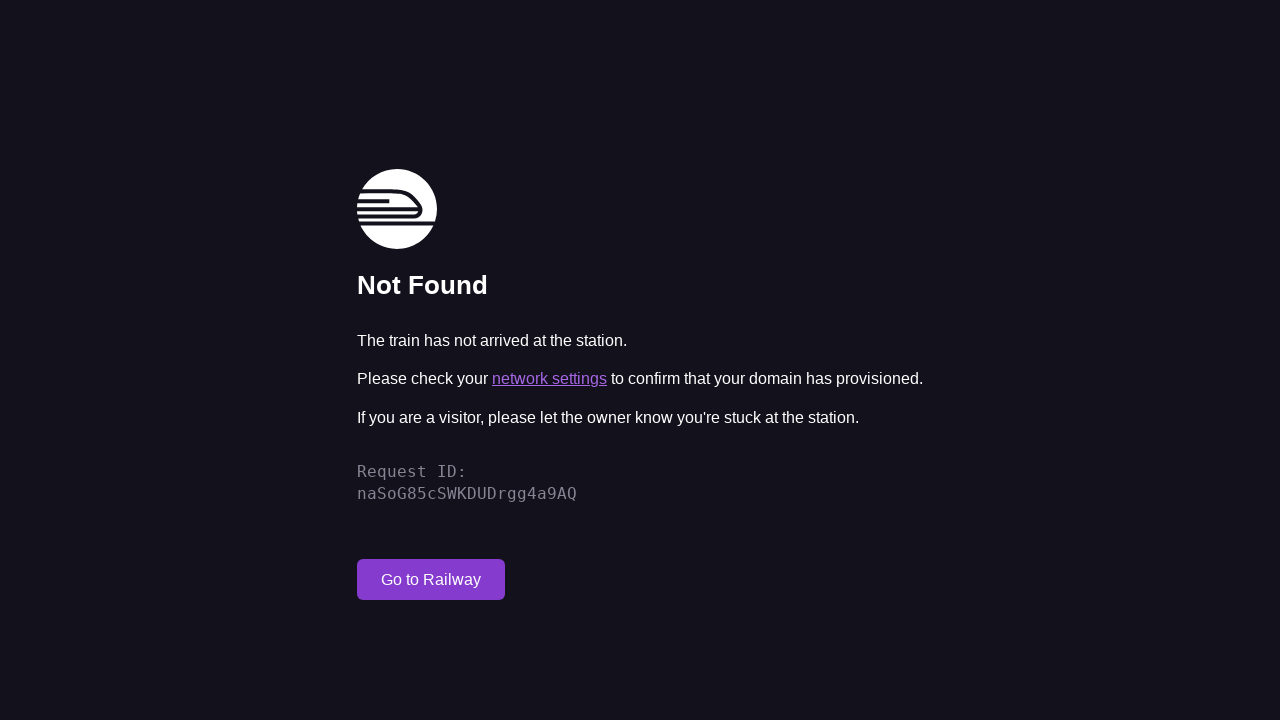

Retrieved content from screen /admin
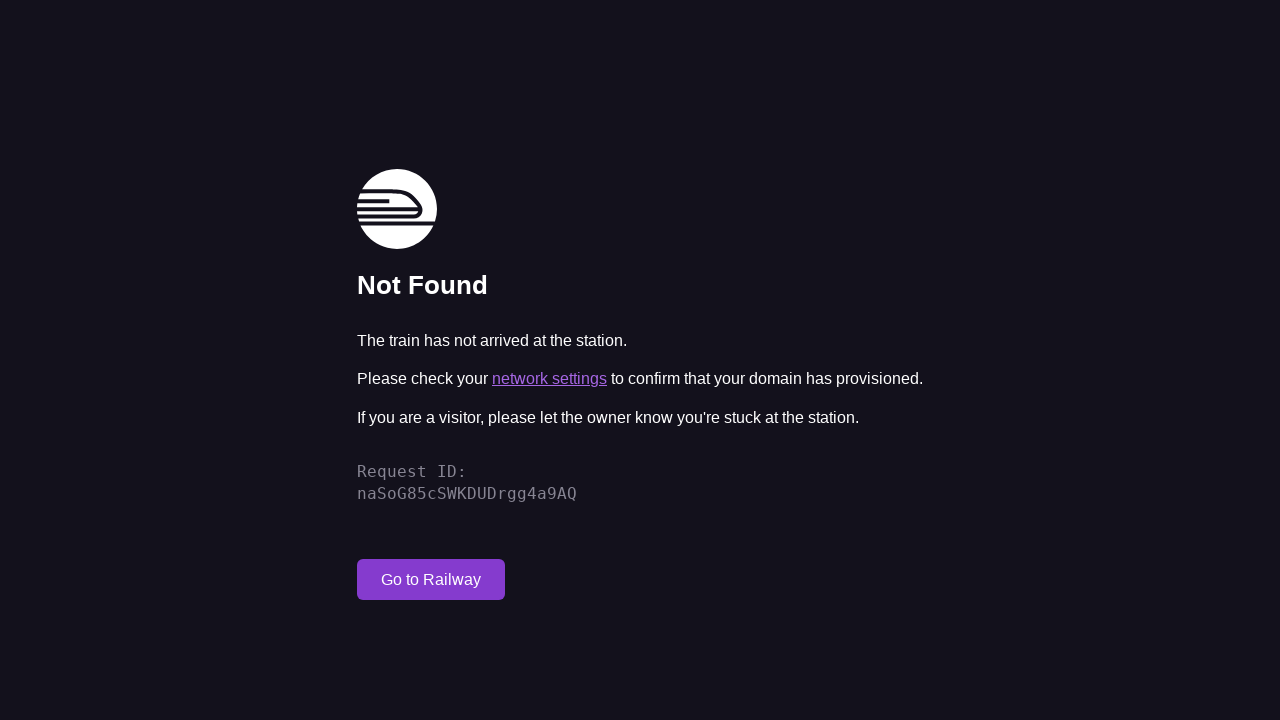

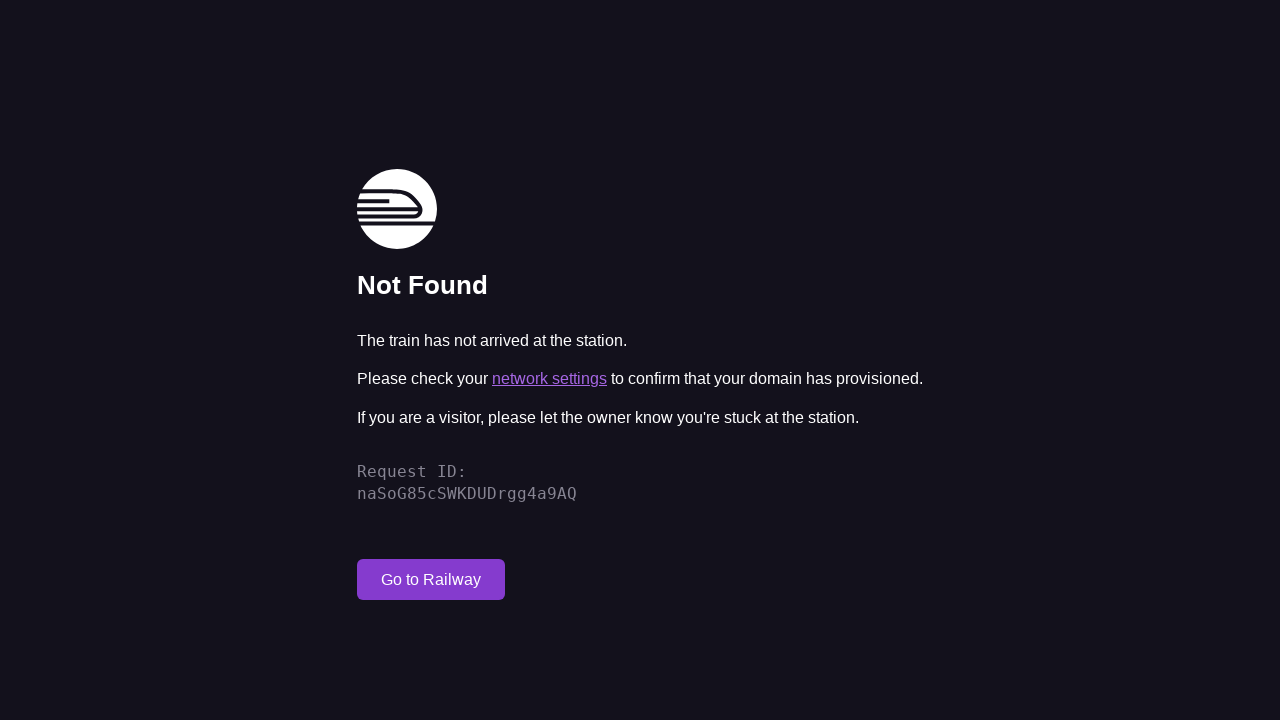